Tests infinite scroll functionality by repeatedly pressing the space key to scroll down the page until no more content loads, verifying that dynamic content loads as the user scrolls.

Starting URL: https://quotes.toscrape.com/scroll

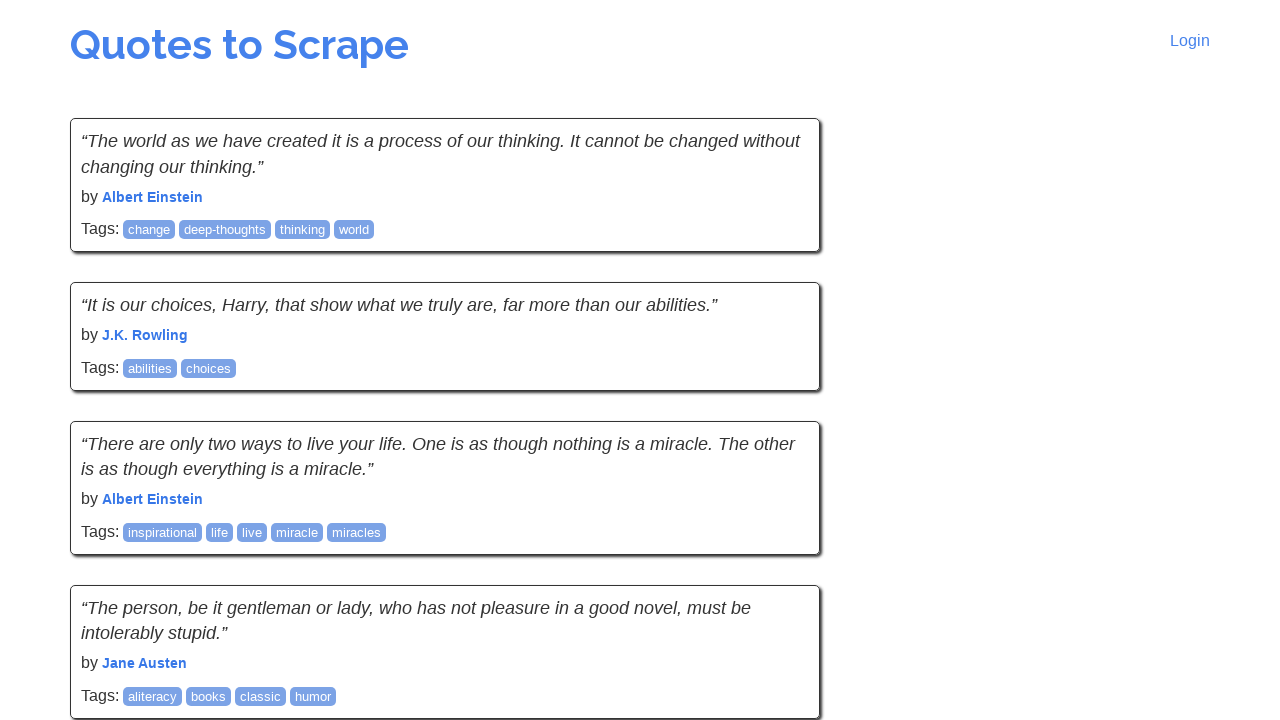

Waited for initial quotes to load
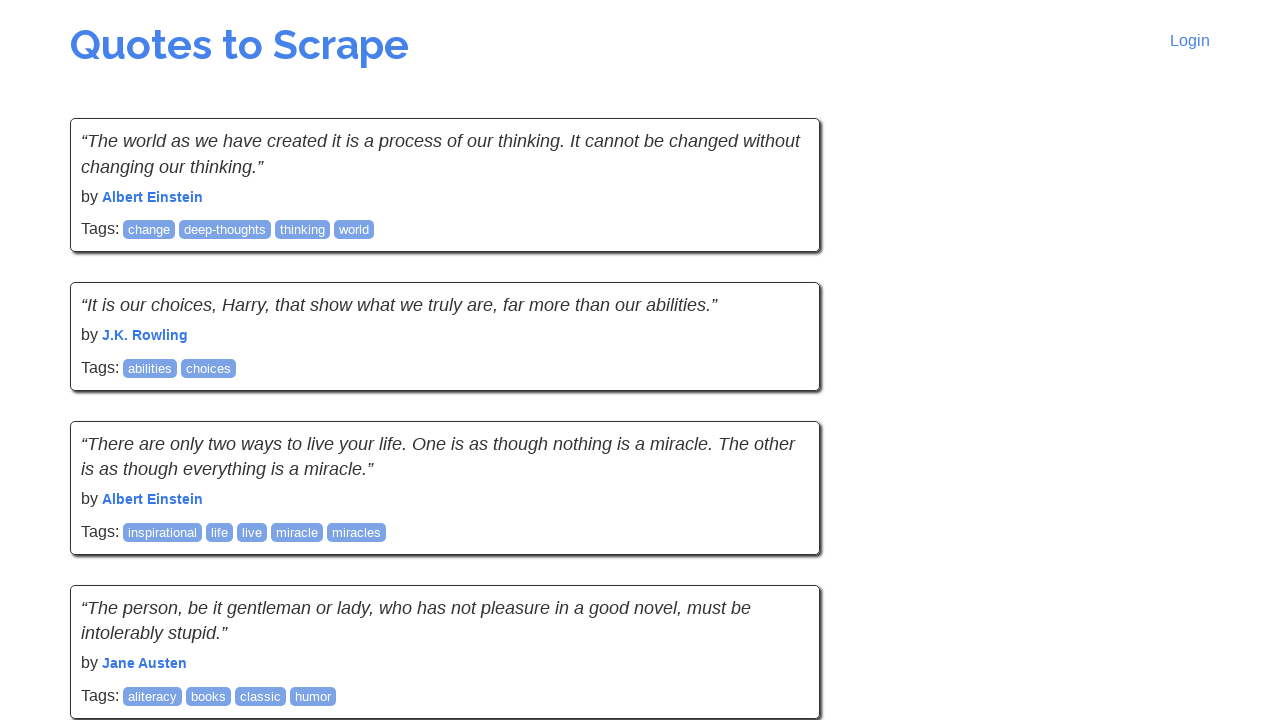

Evaluated initial page height
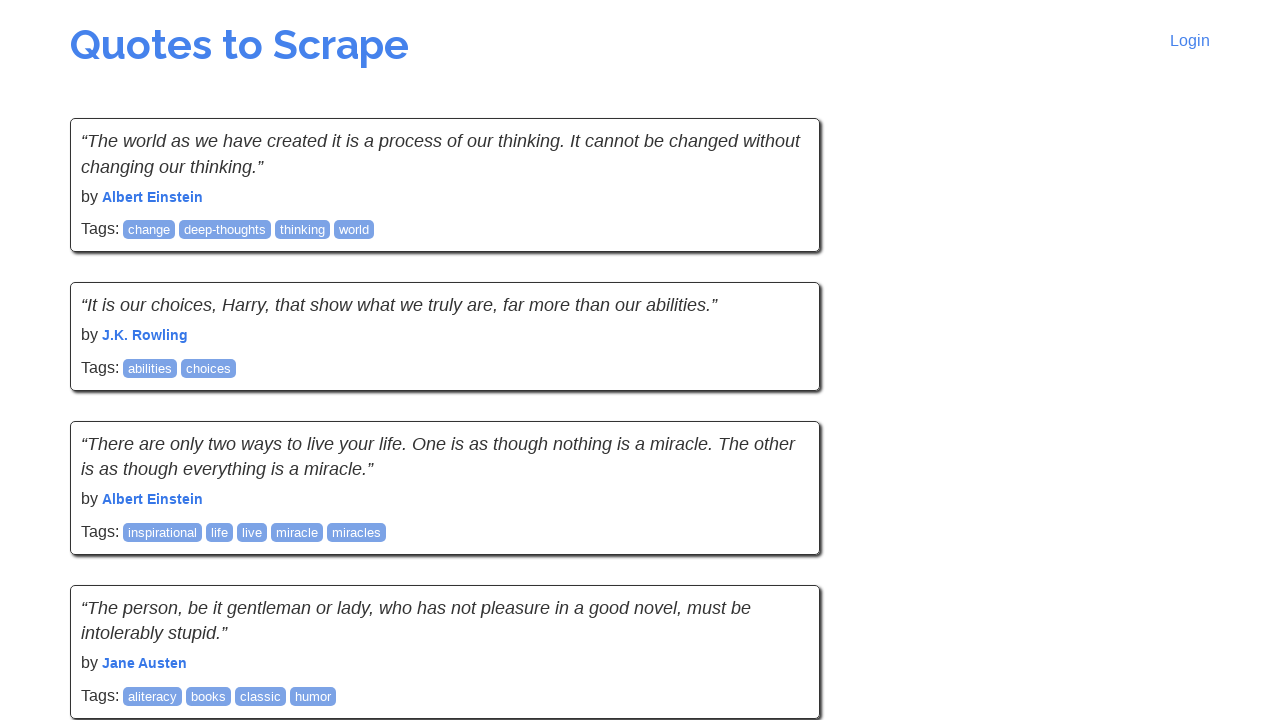

Pressed Space key to scroll down
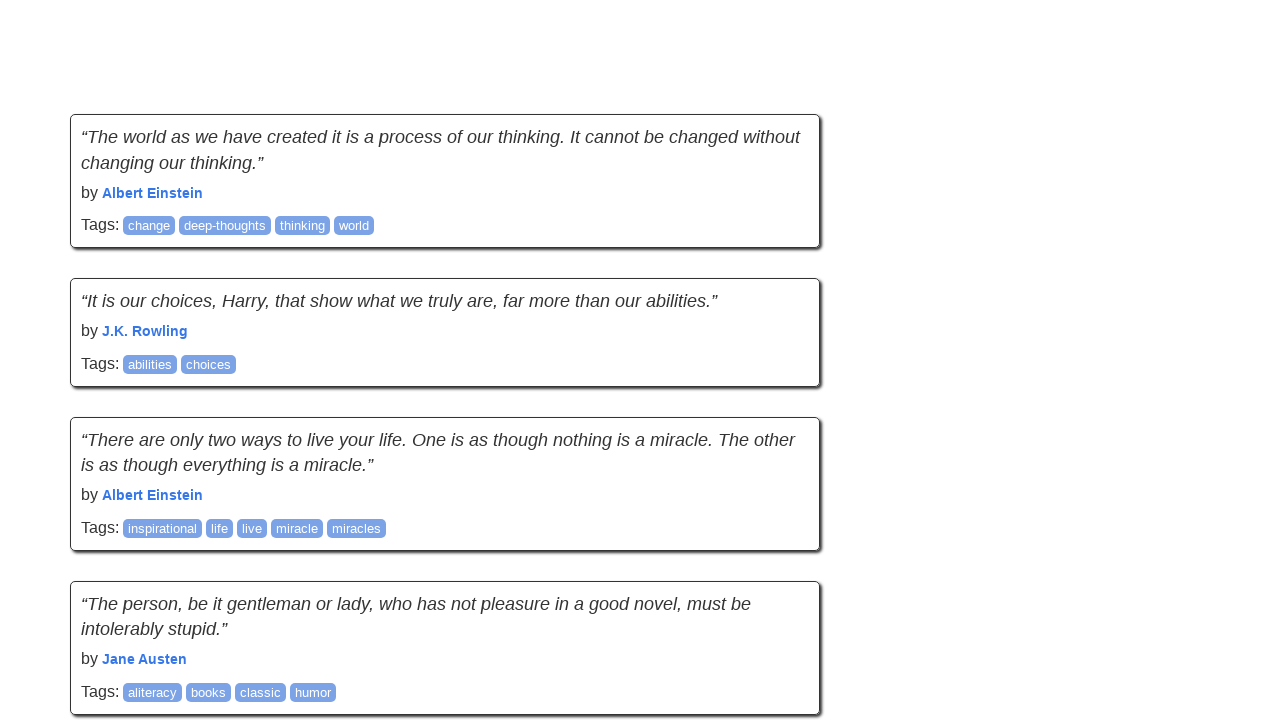

Waited 500ms for content to load
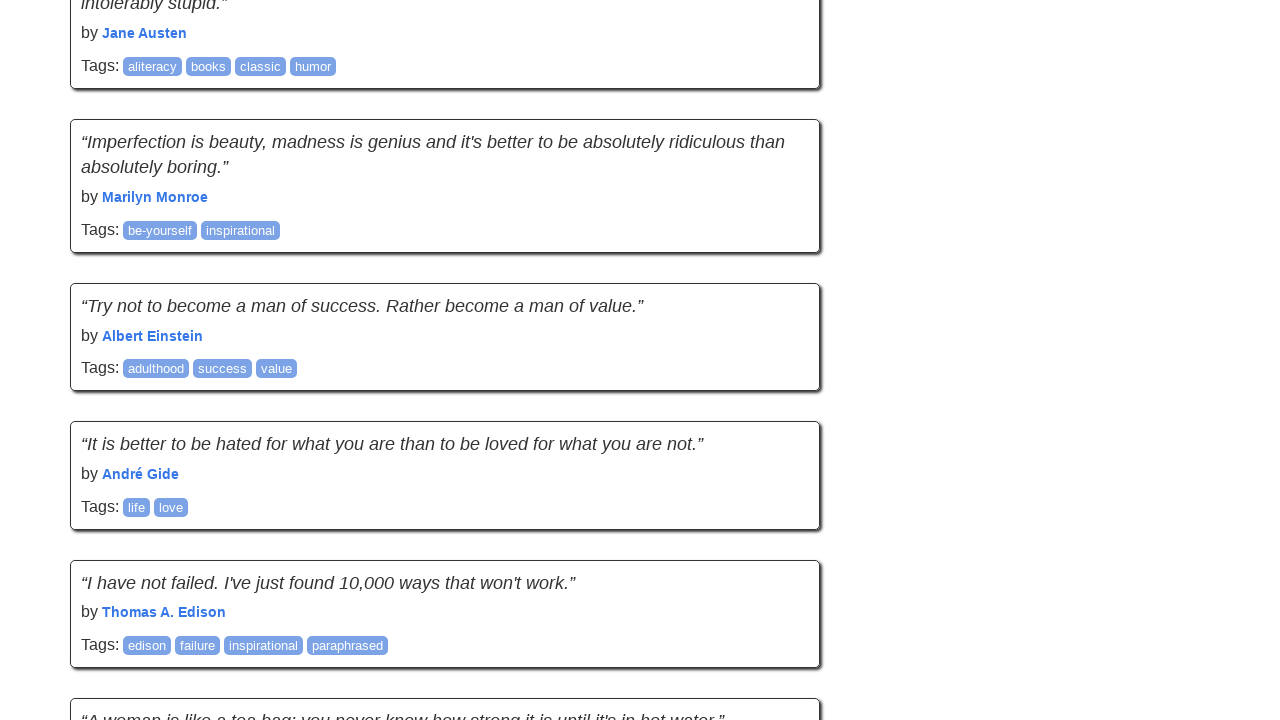

Pressed Space key to scroll down
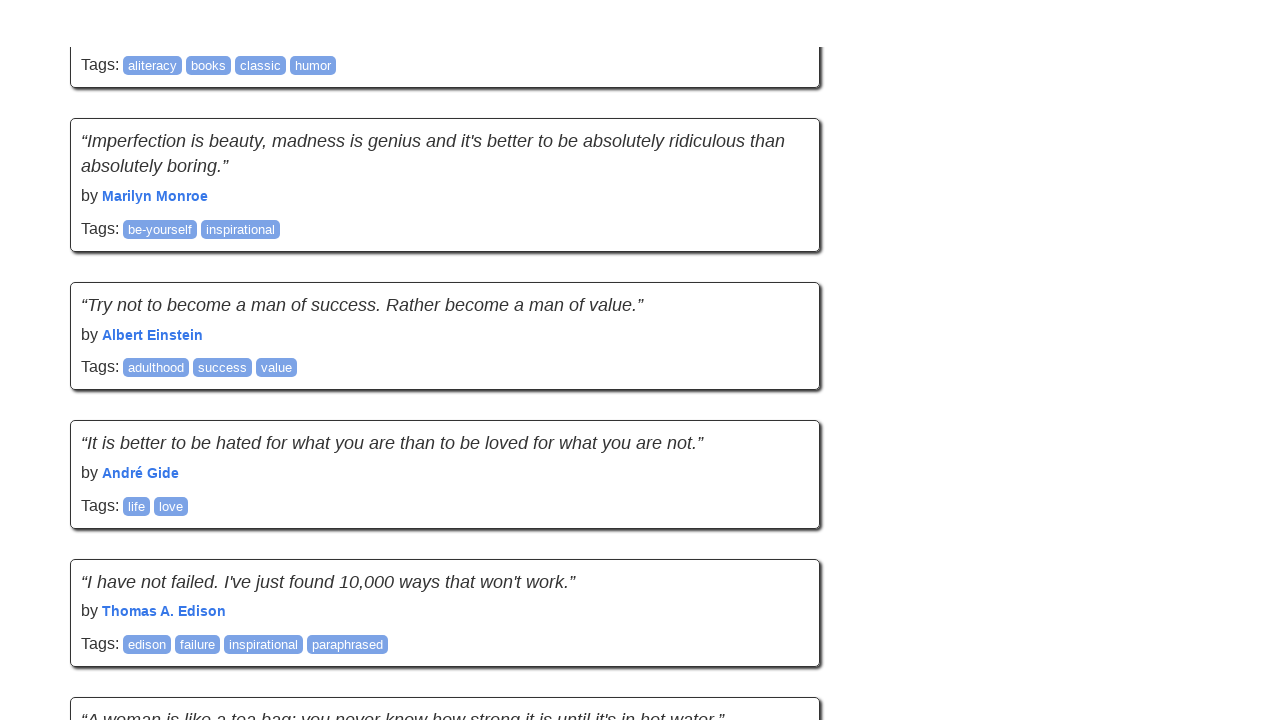

Waited 500ms for content to load
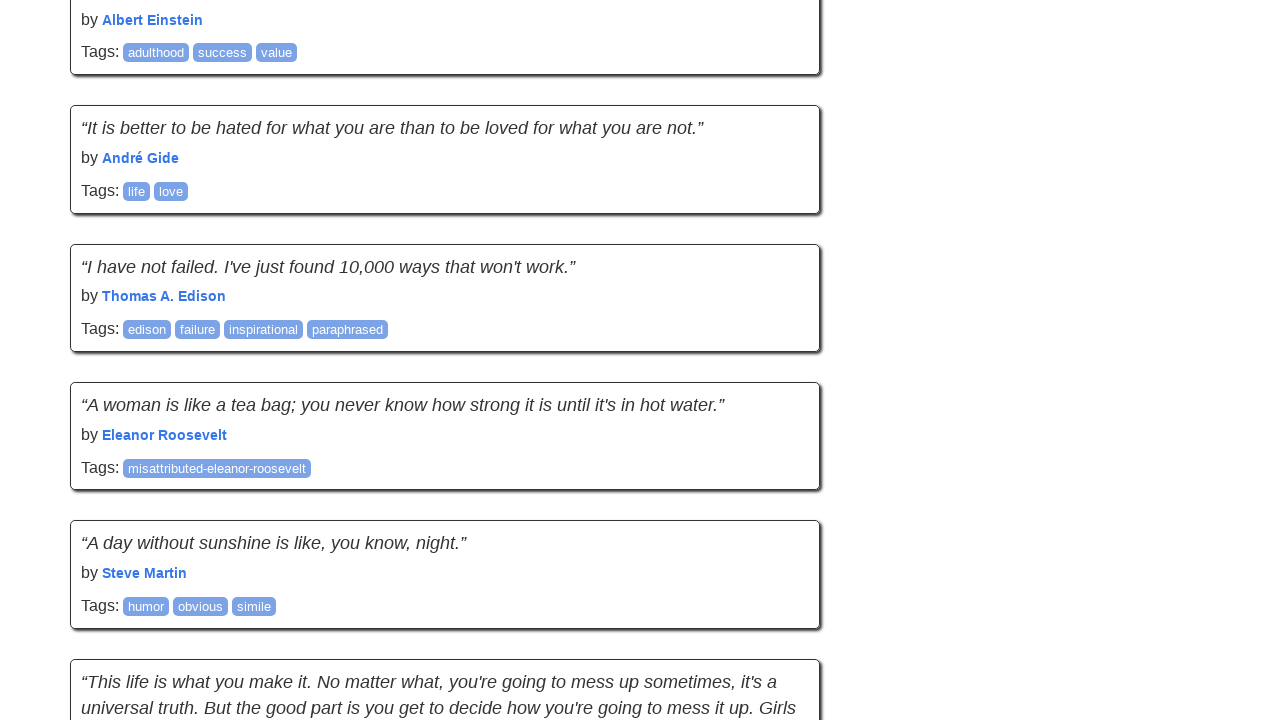

Pressed Space key to scroll down
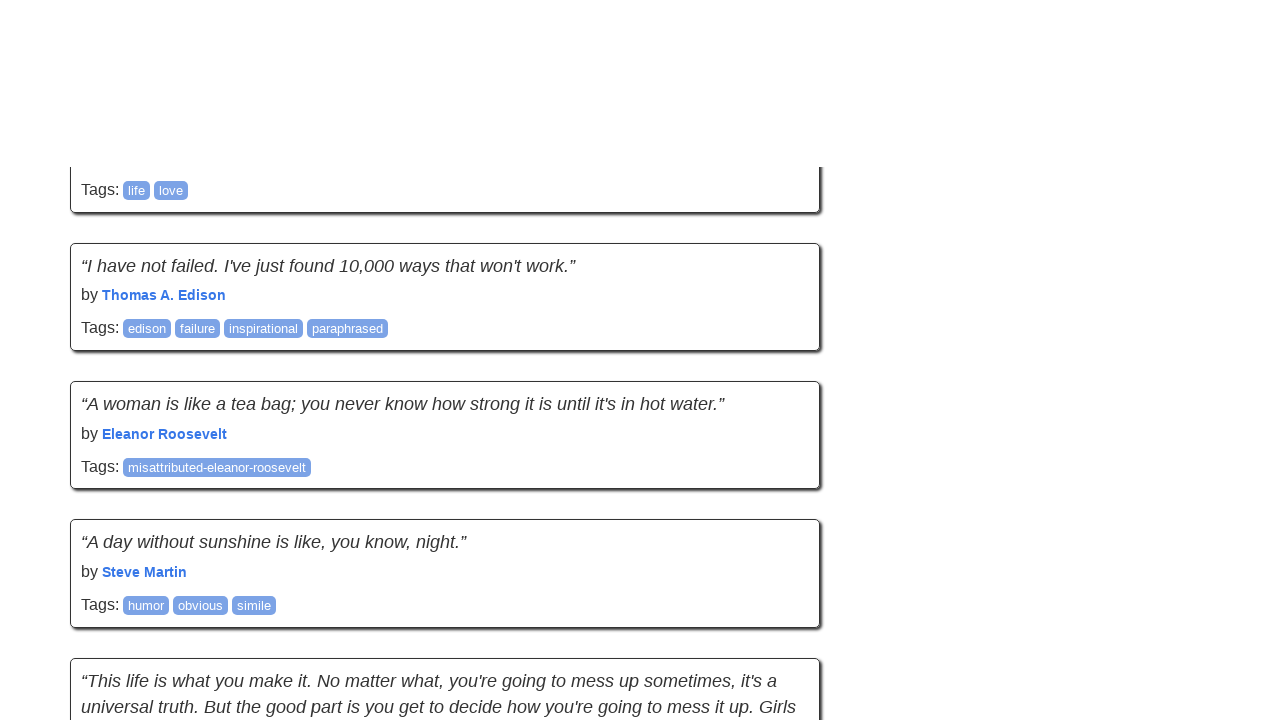

Waited 500ms for content to load
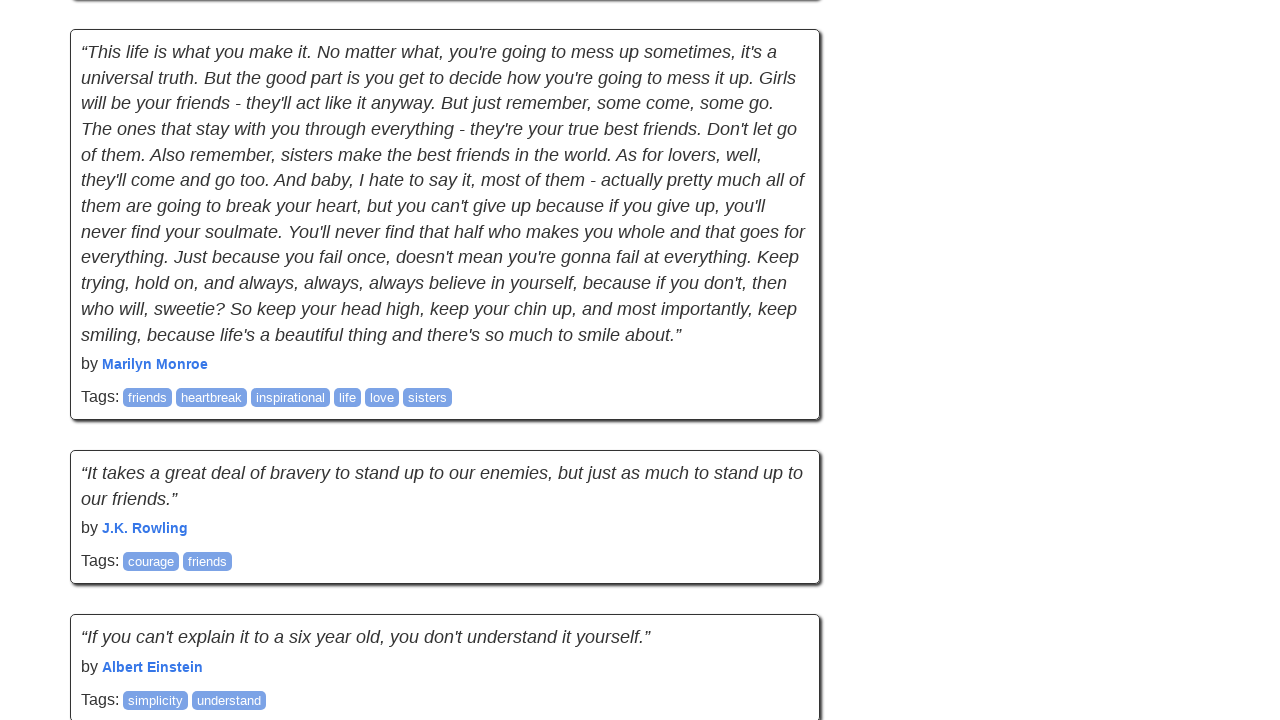

Evaluated page height after scrolling (iteration 1)
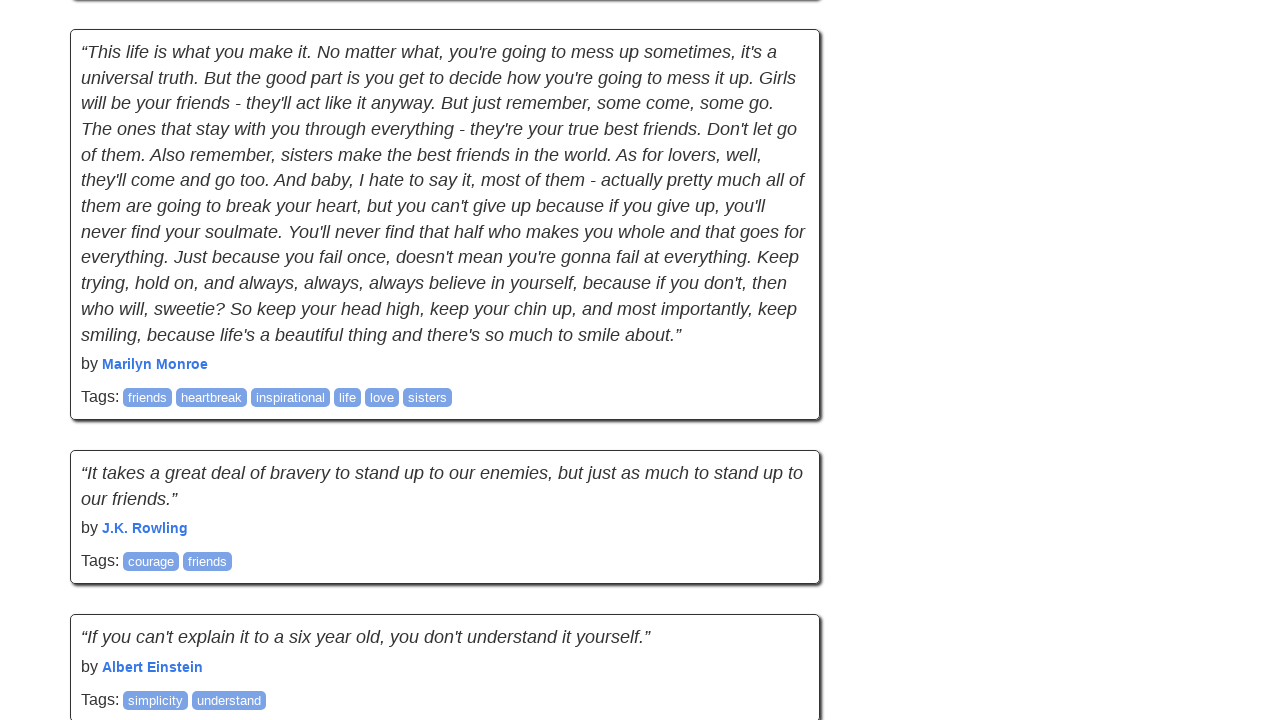

Pressed Space key to scroll down
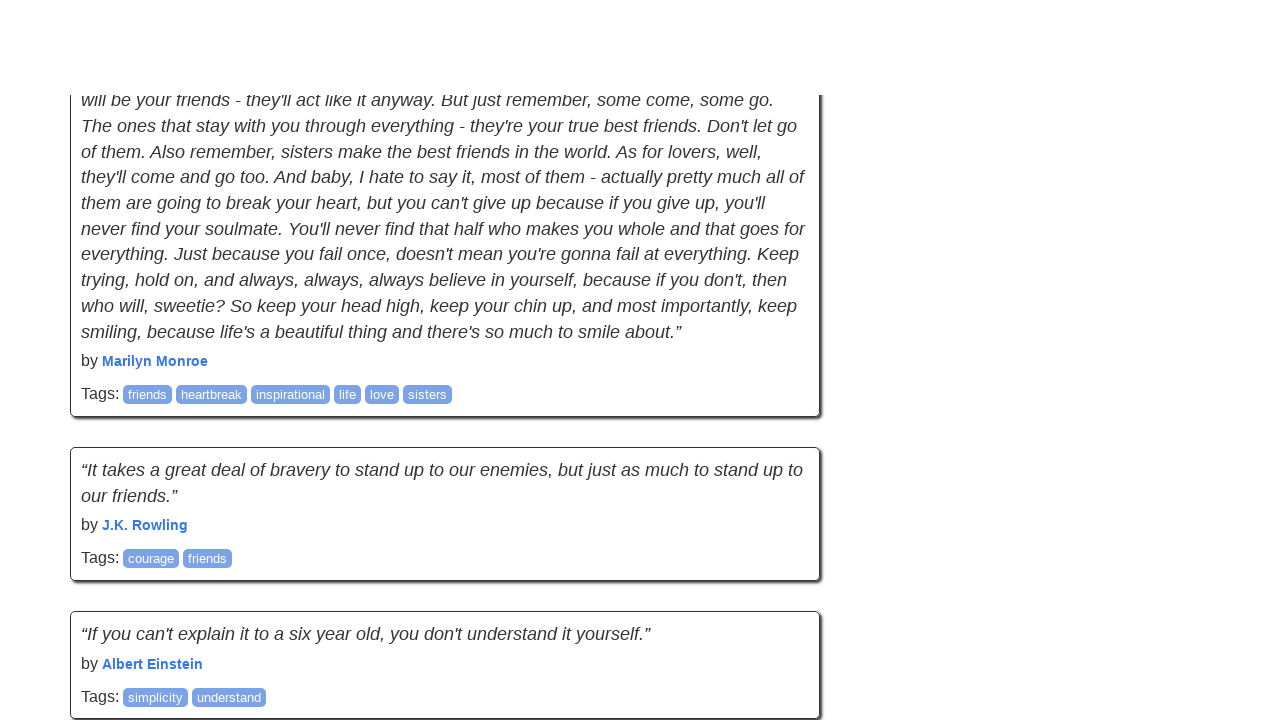

Waited 500ms for content to load
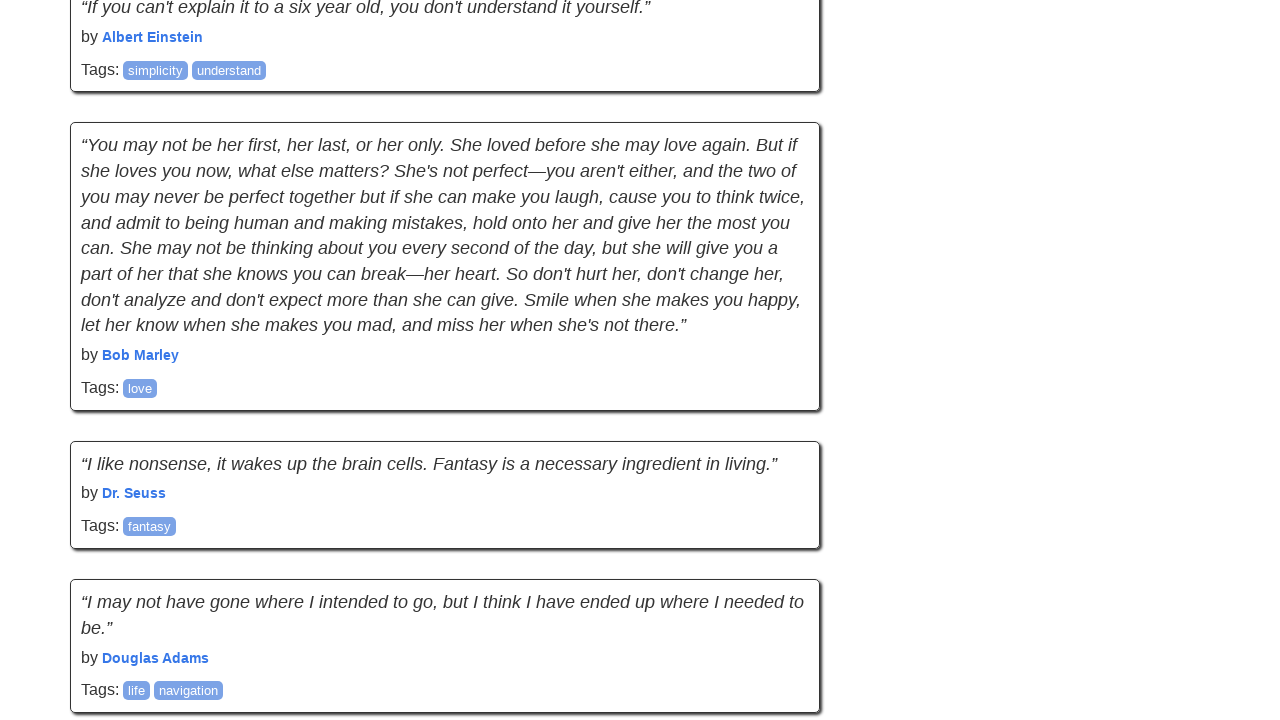

Pressed Space key to scroll down
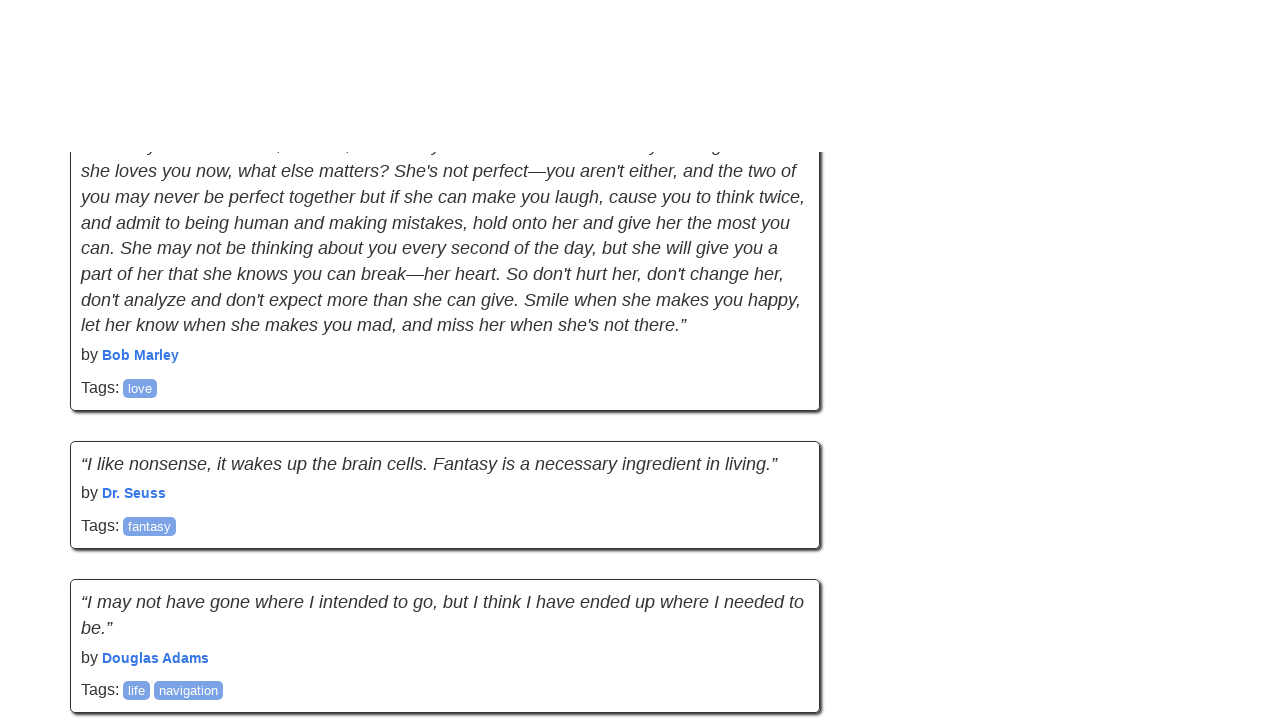

Waited 500ms for content to load
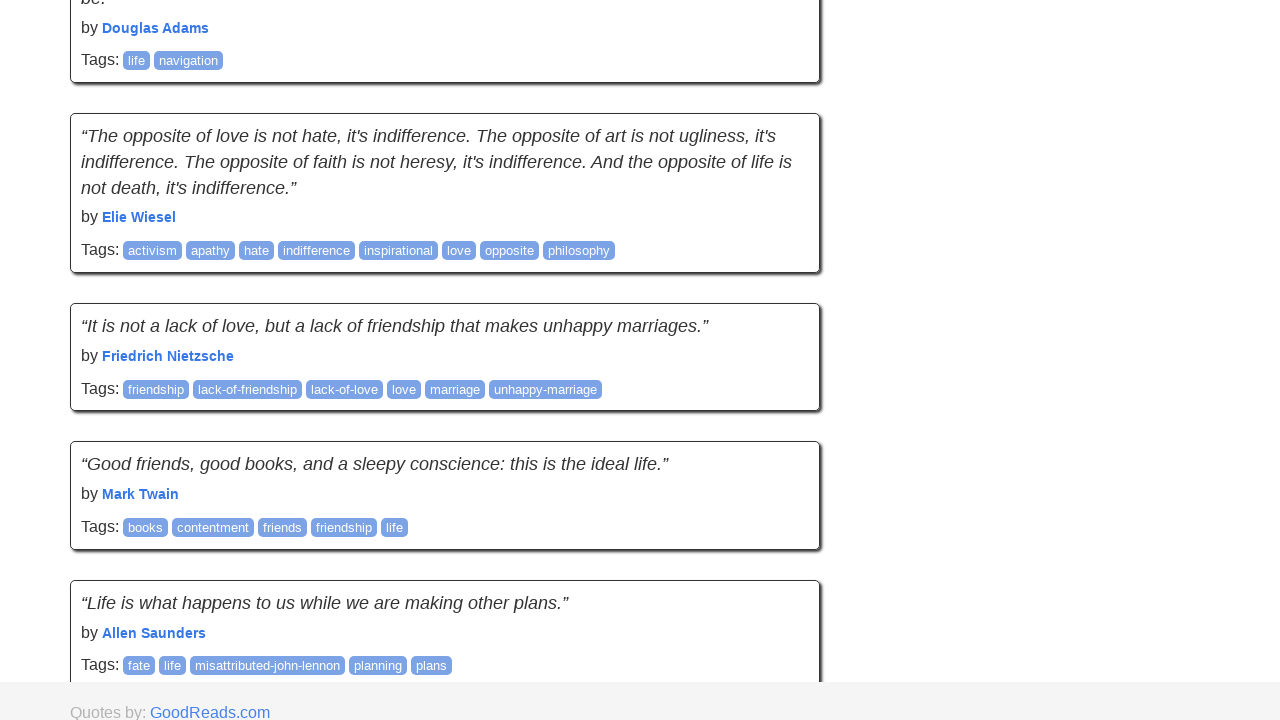

Pressed Space key to scroll down
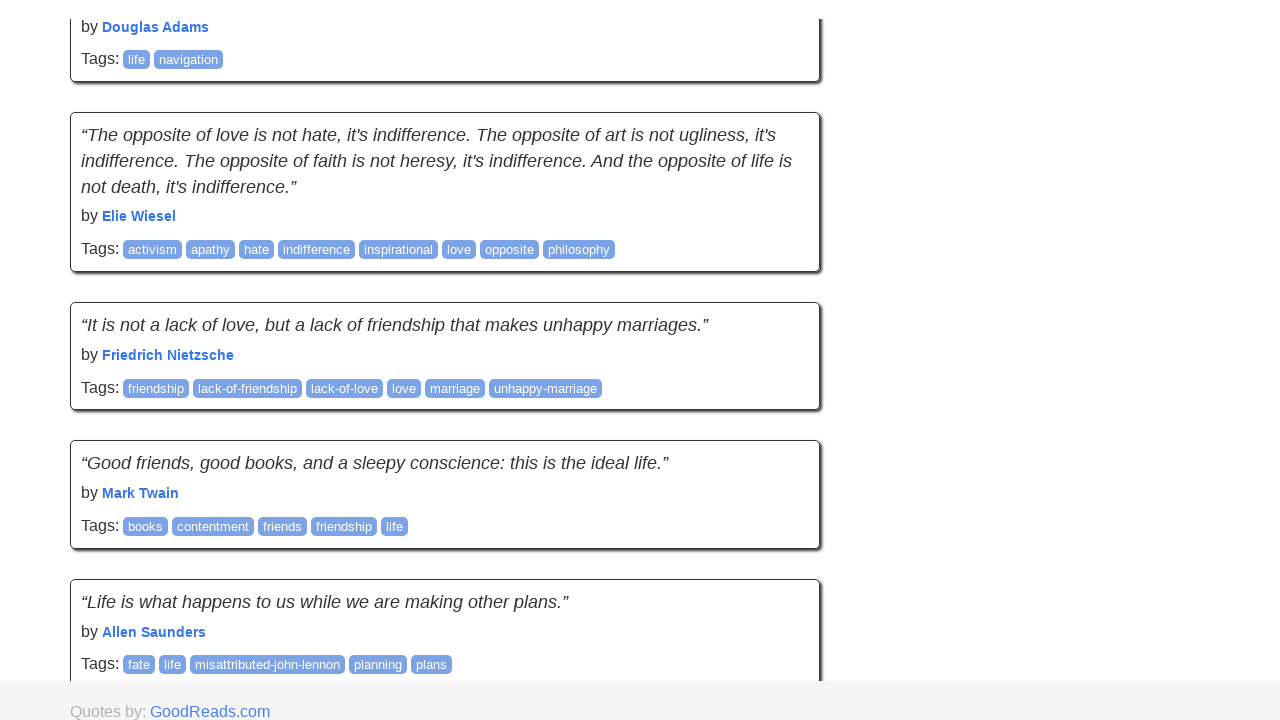

Waited 500ms for content to load
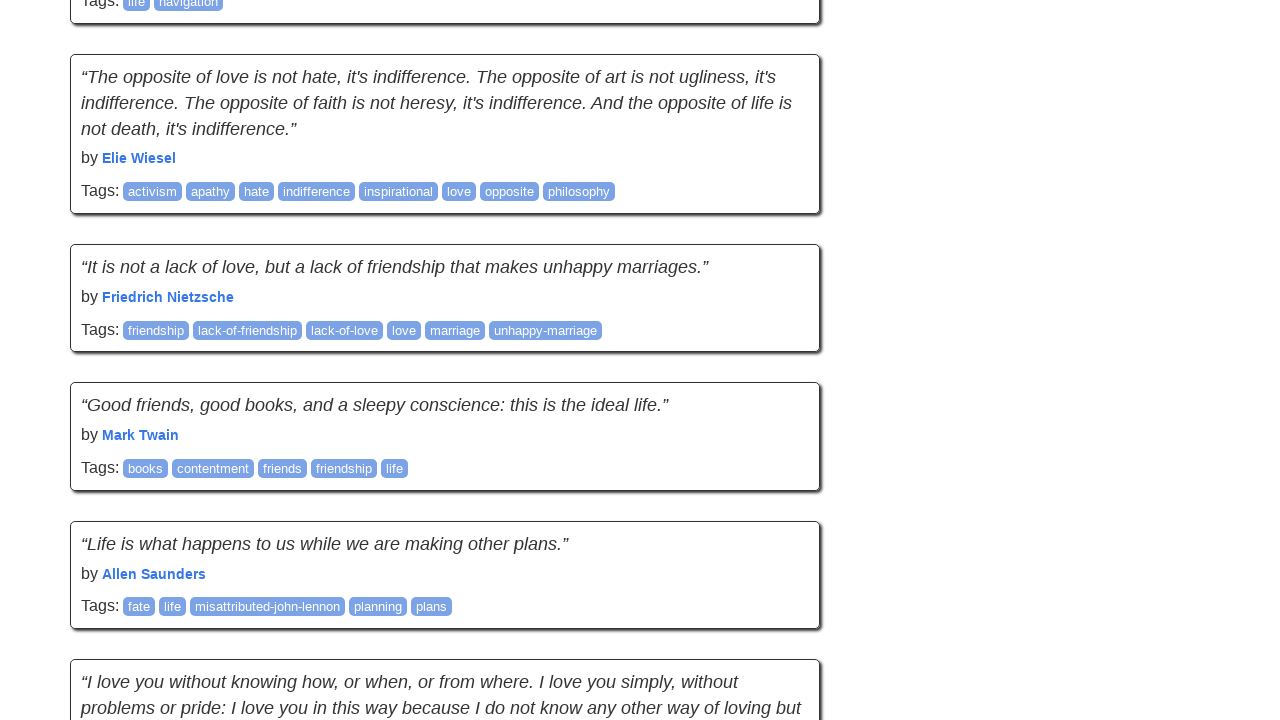

Evaluated page height after scrolling (iteration 2)
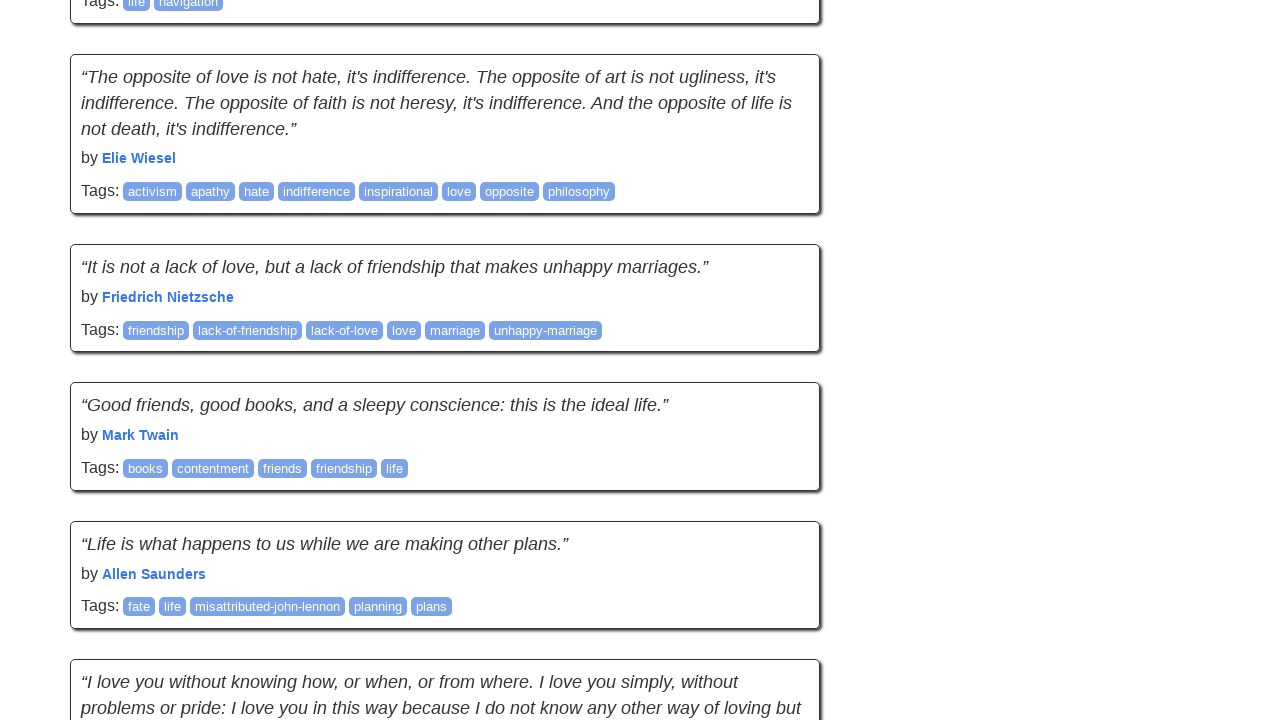

Pressed Space key to scroll down
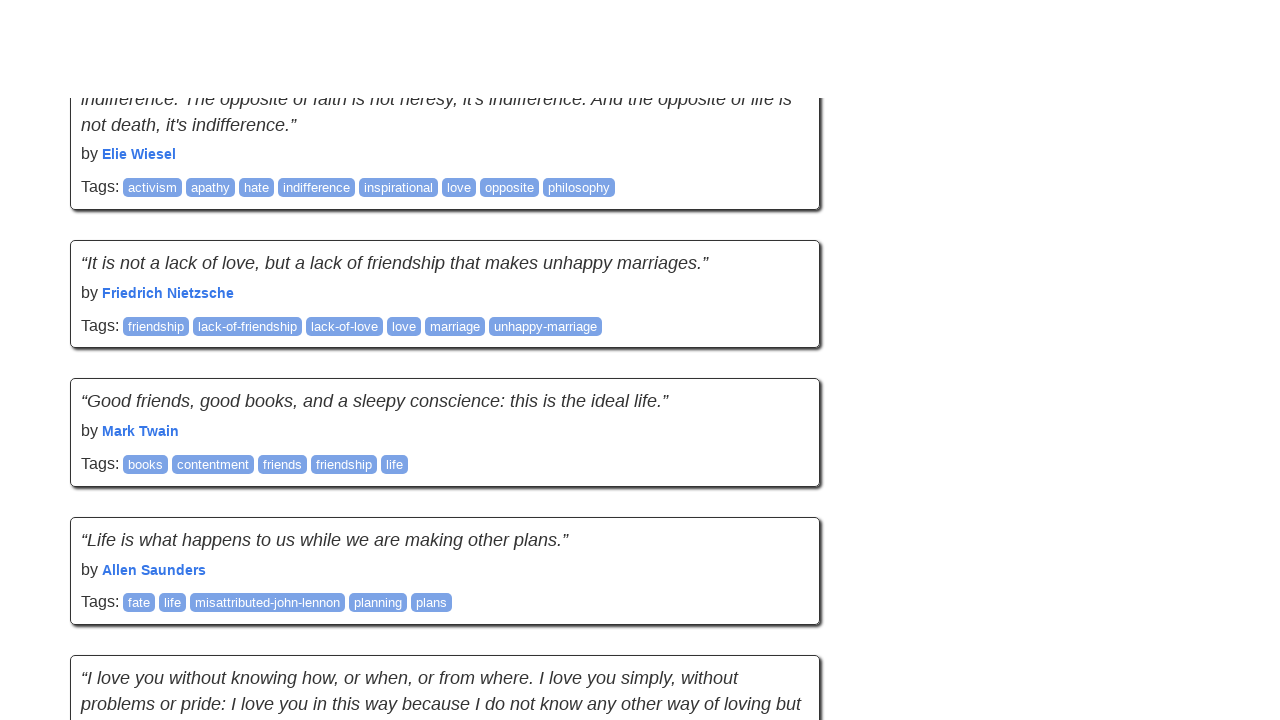

Waited 500ms for content to load
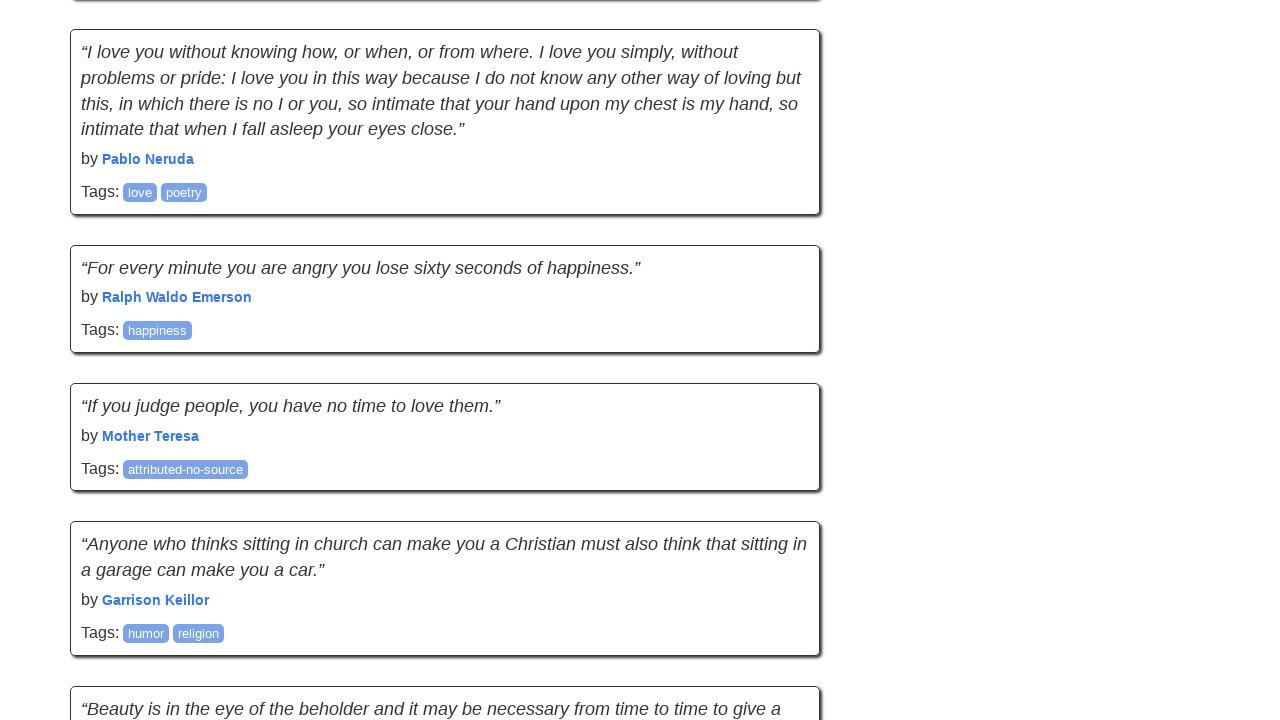

Pressed Space key to scroll down
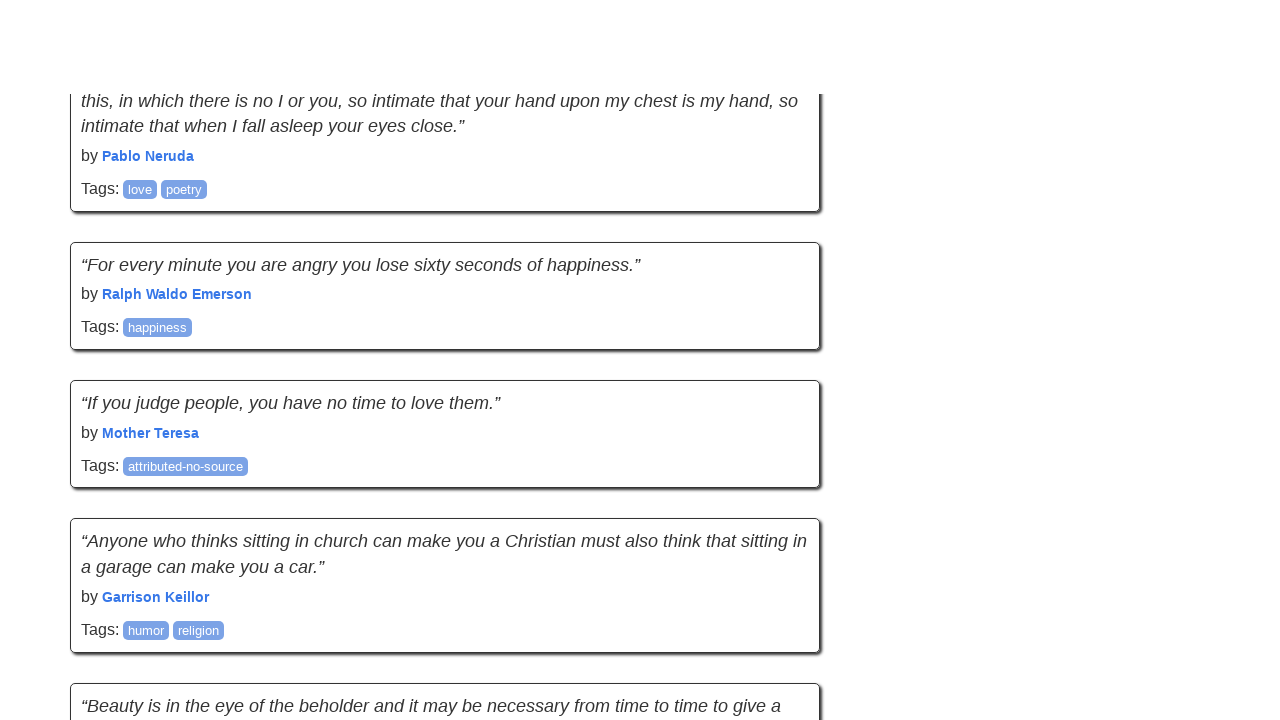

Waited 500ms for content to load
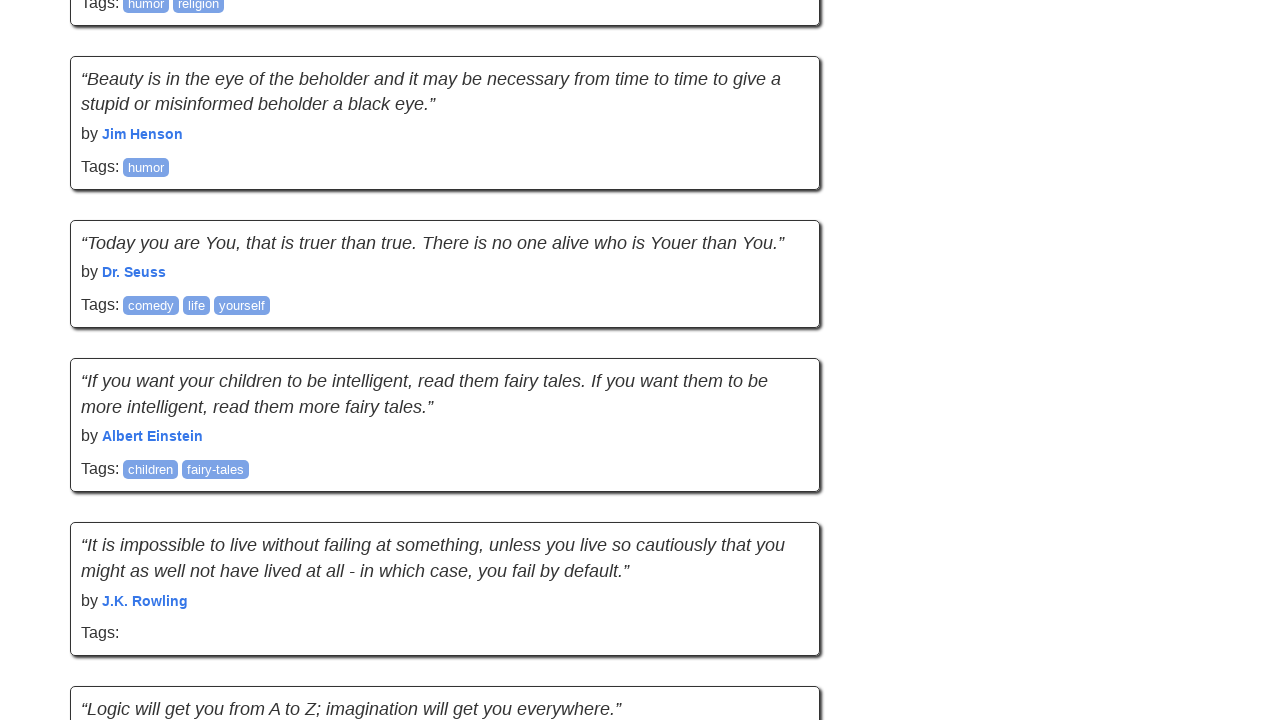

Pressed Space key to scroll down
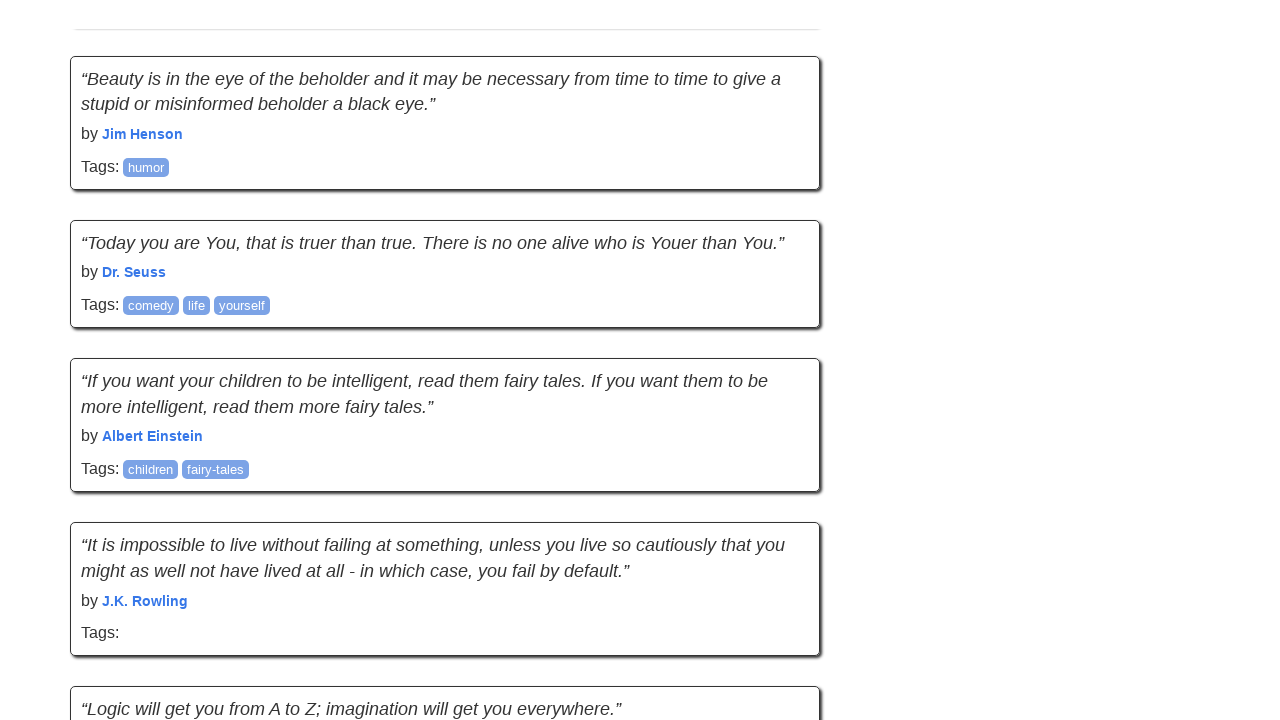

Waited 500ms for content to load
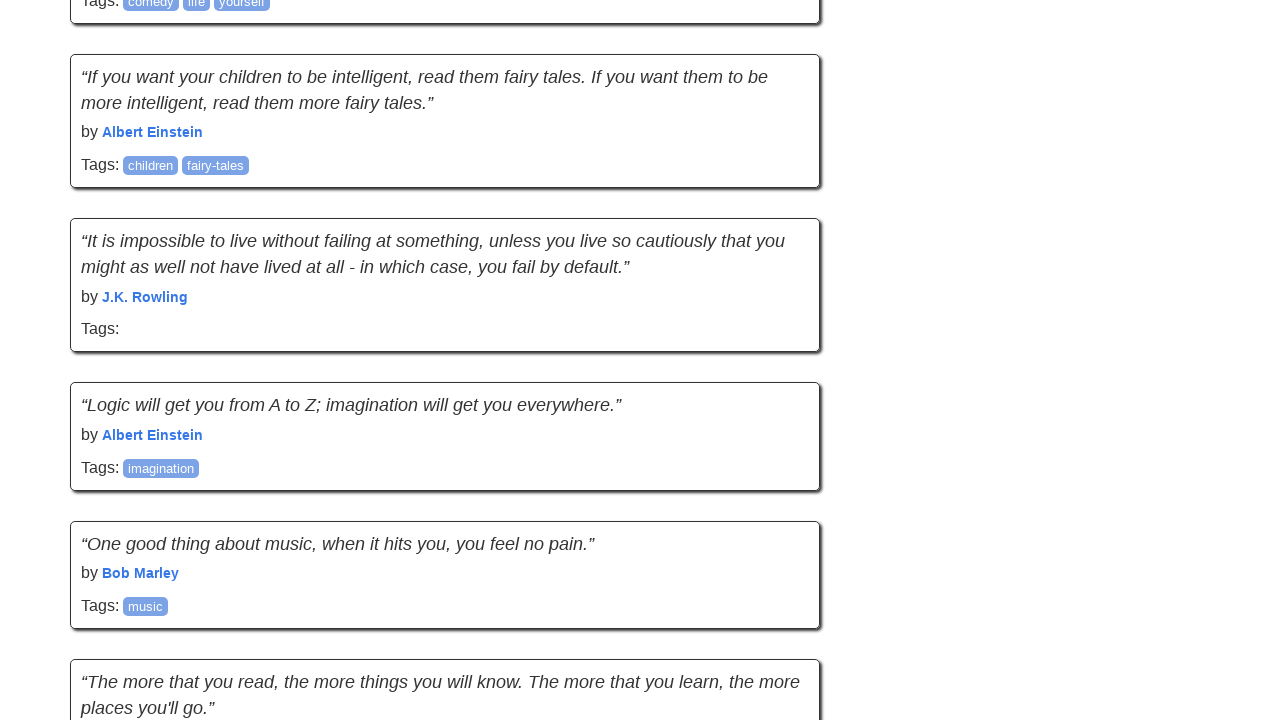

Evaluated page height after scrolling (iteration 3)
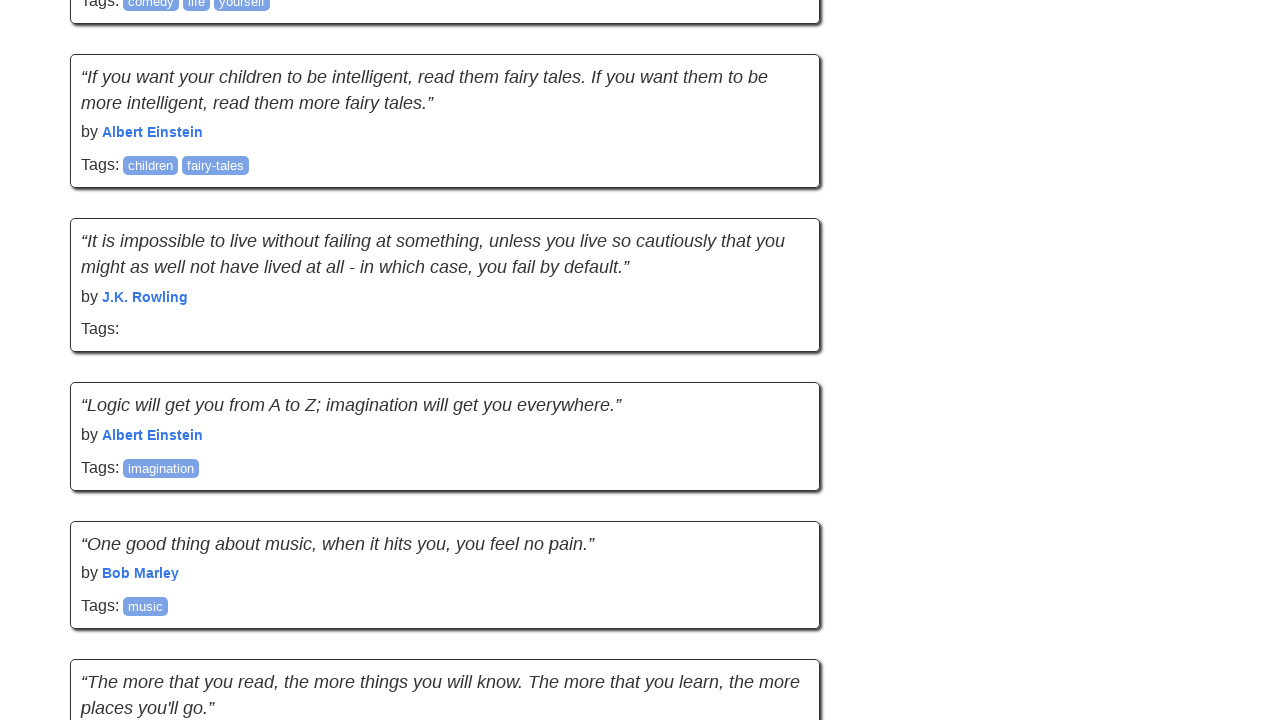

Pressed Space key to scroll down
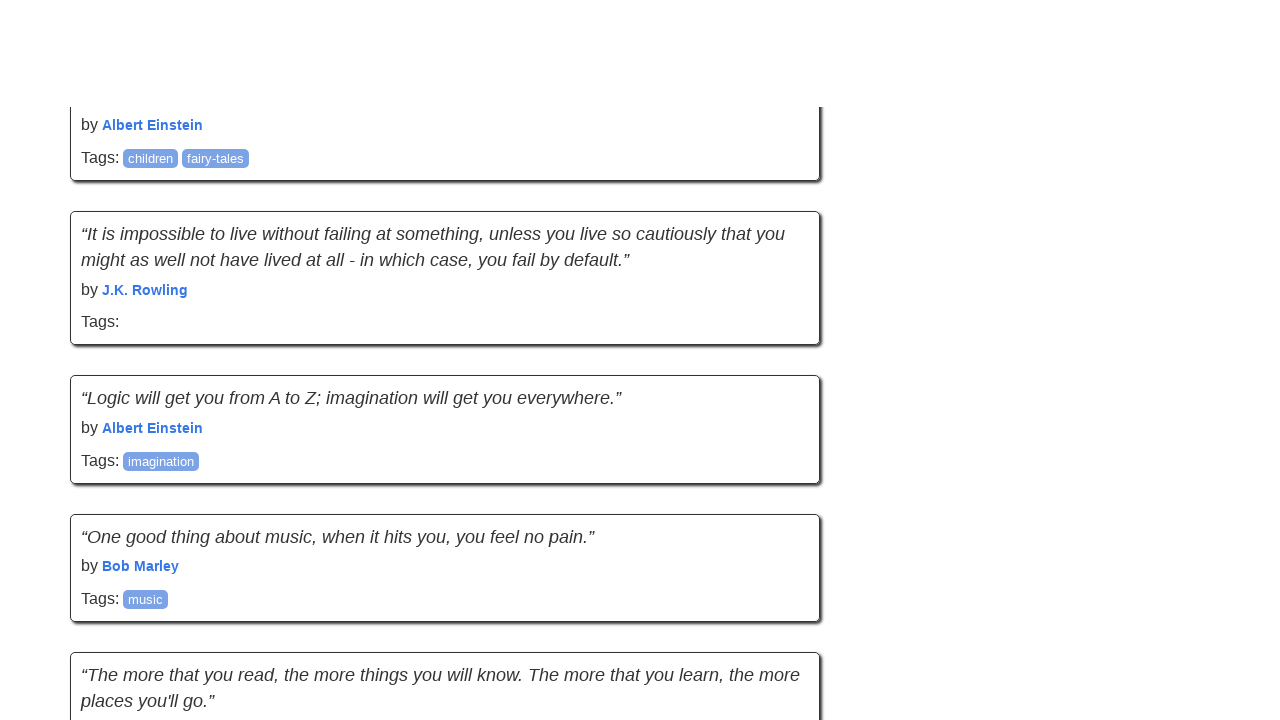

Waited 500ms for content to load
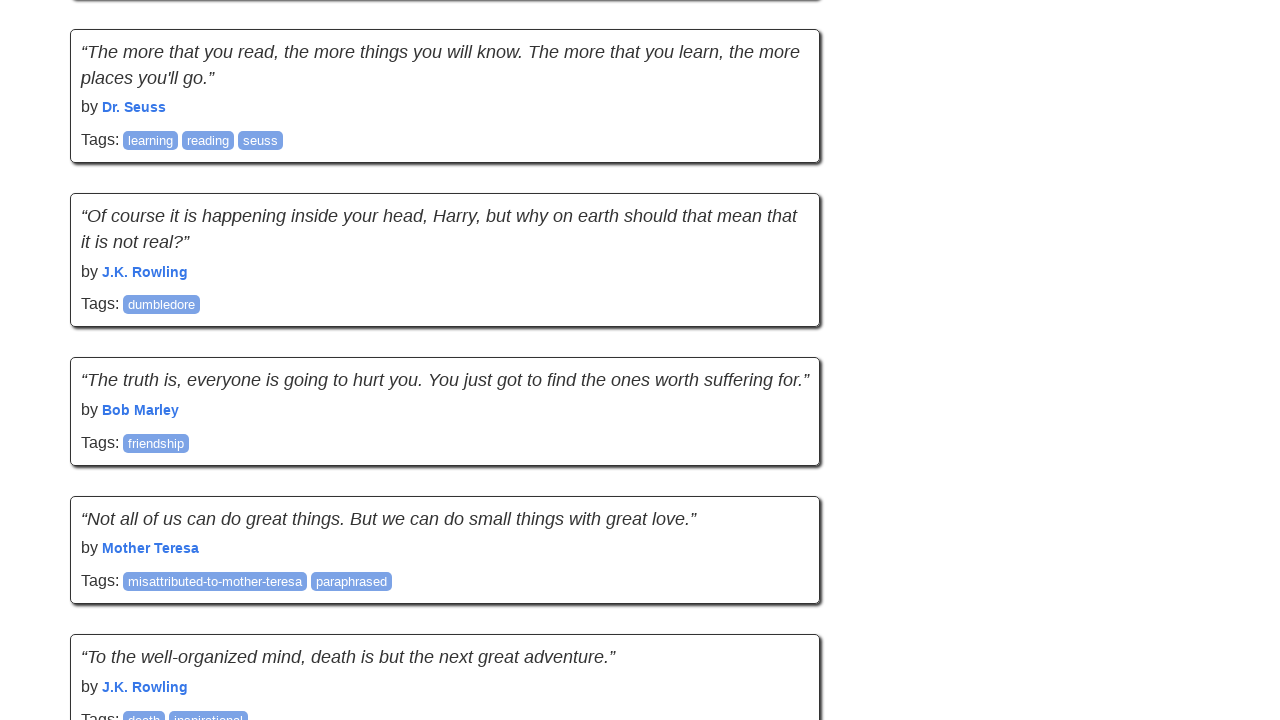

Pressed Space key to scroll down
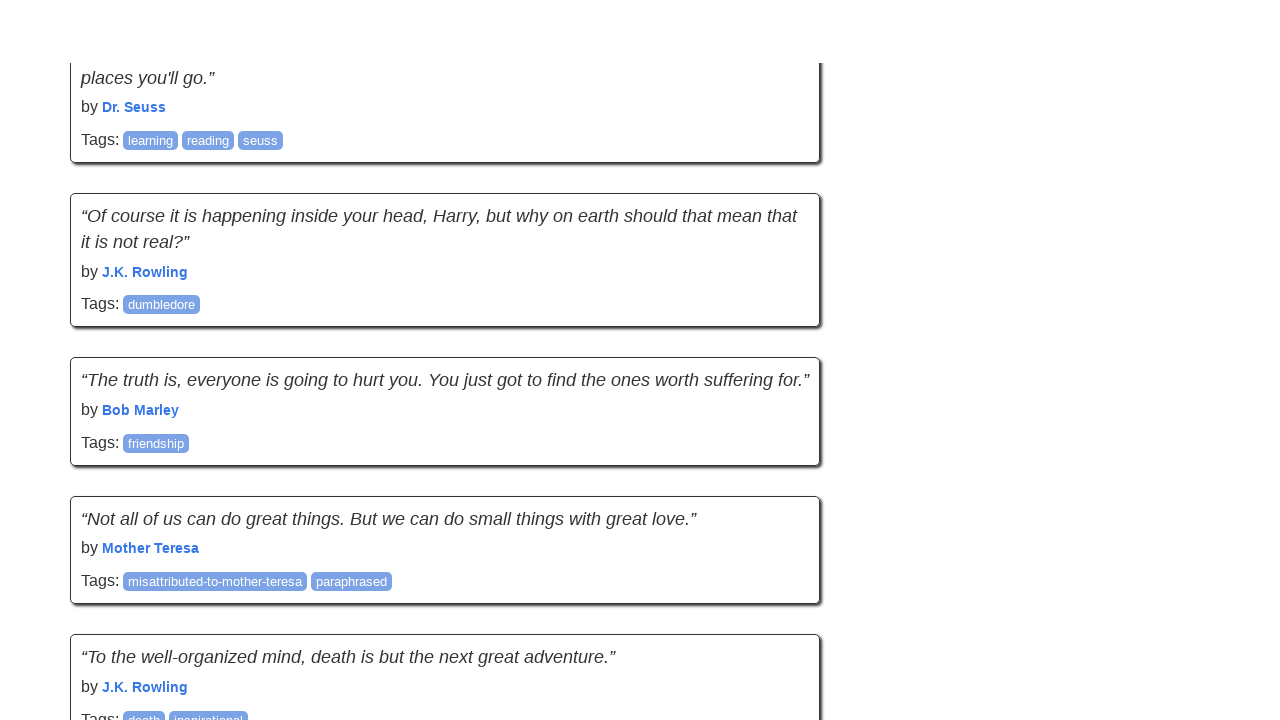

Waited 500ms for content to load
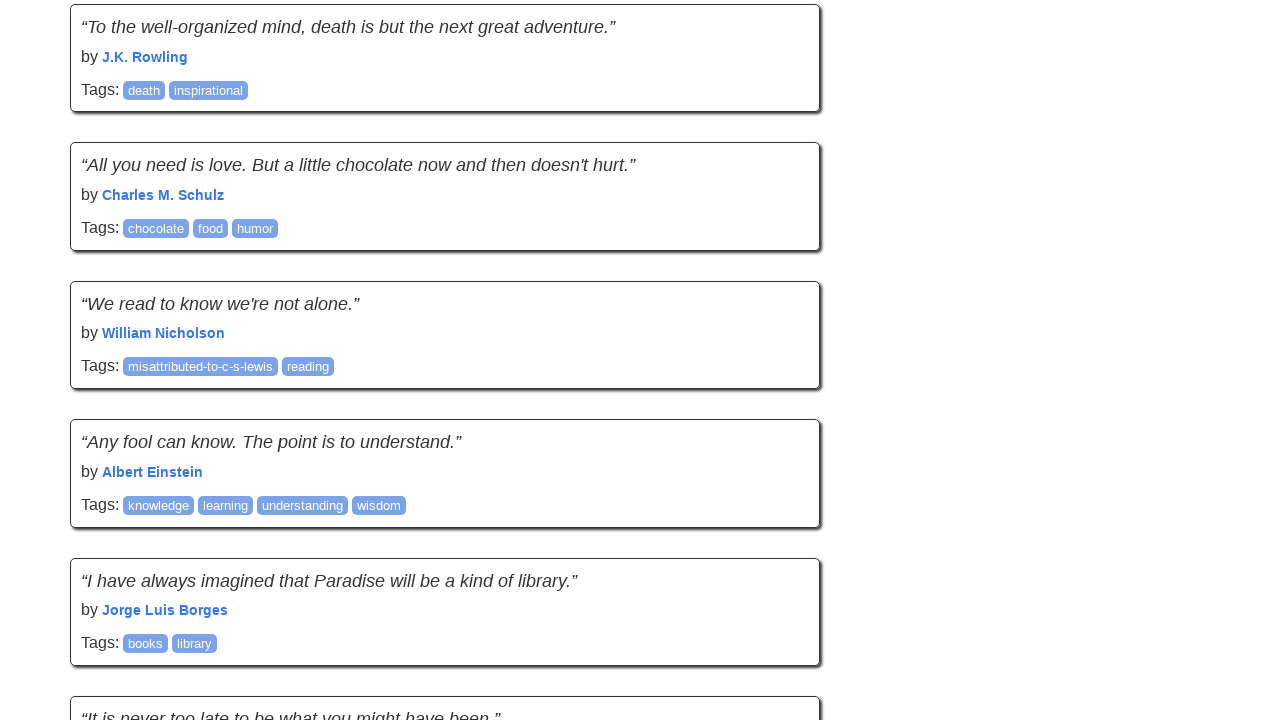

Pressed Space key to scroll down
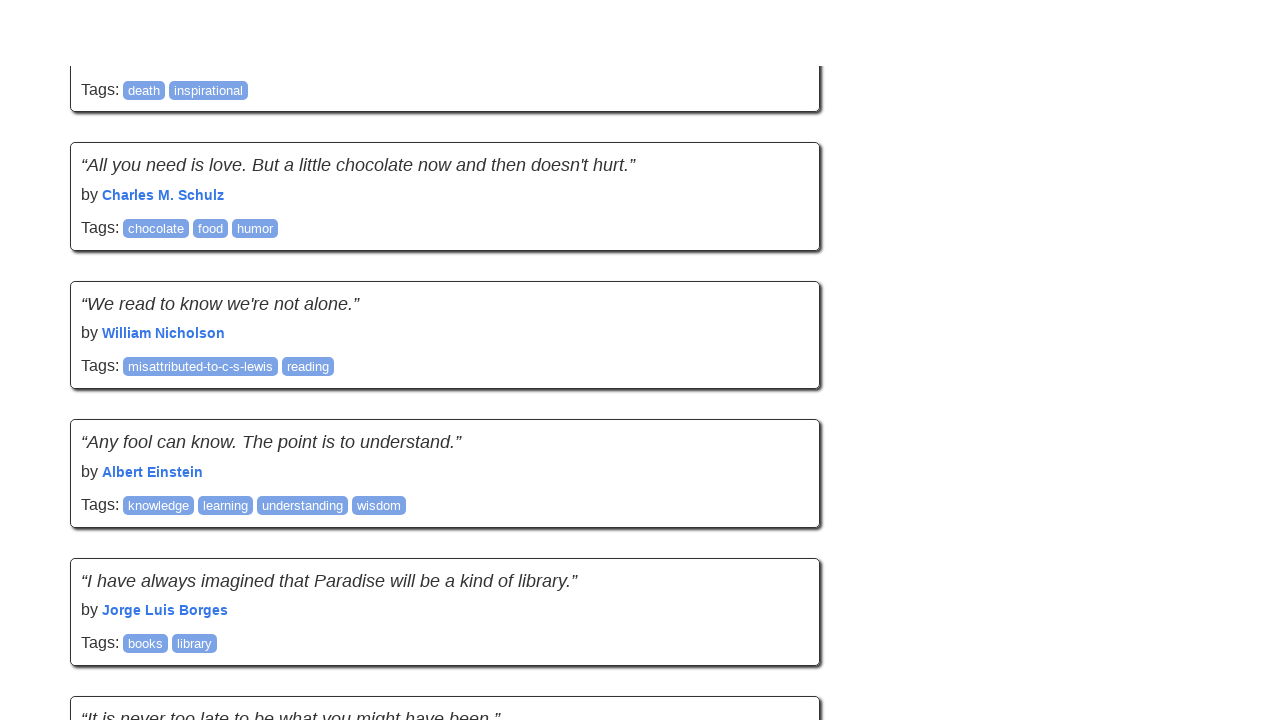

Waited 500ms for content to load
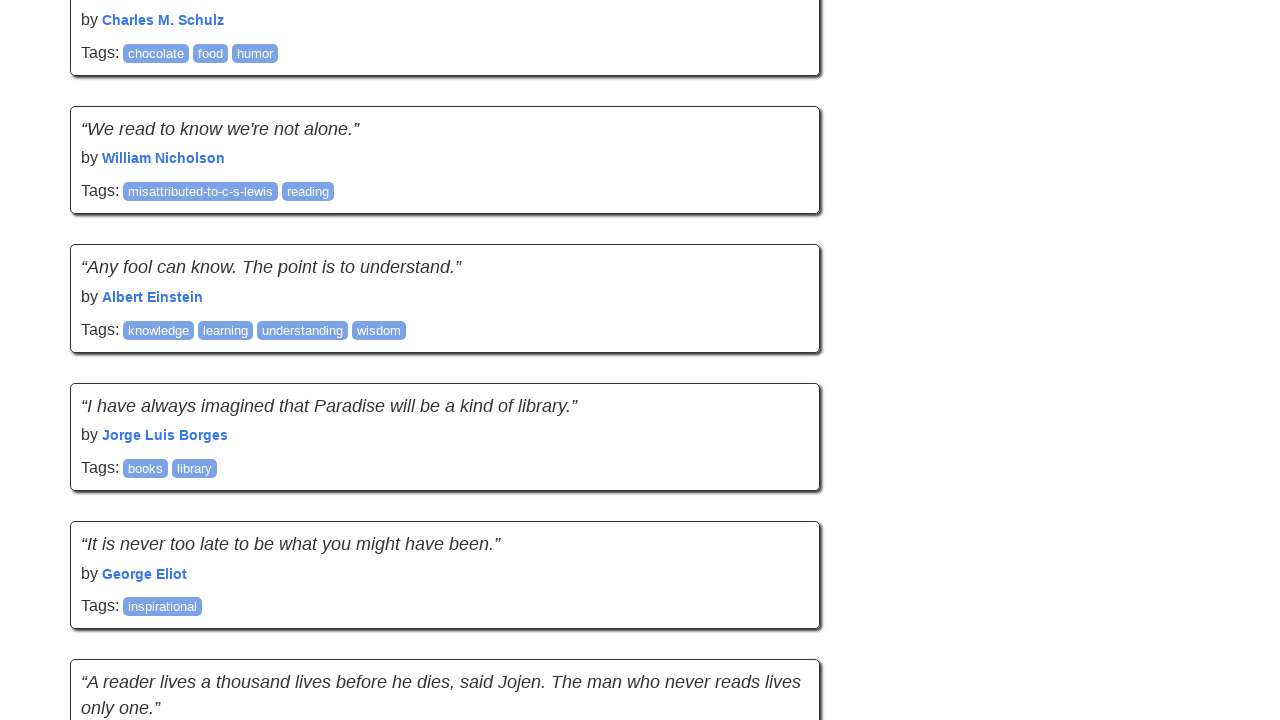

Evaluated page height after scrolling (iteration 4)
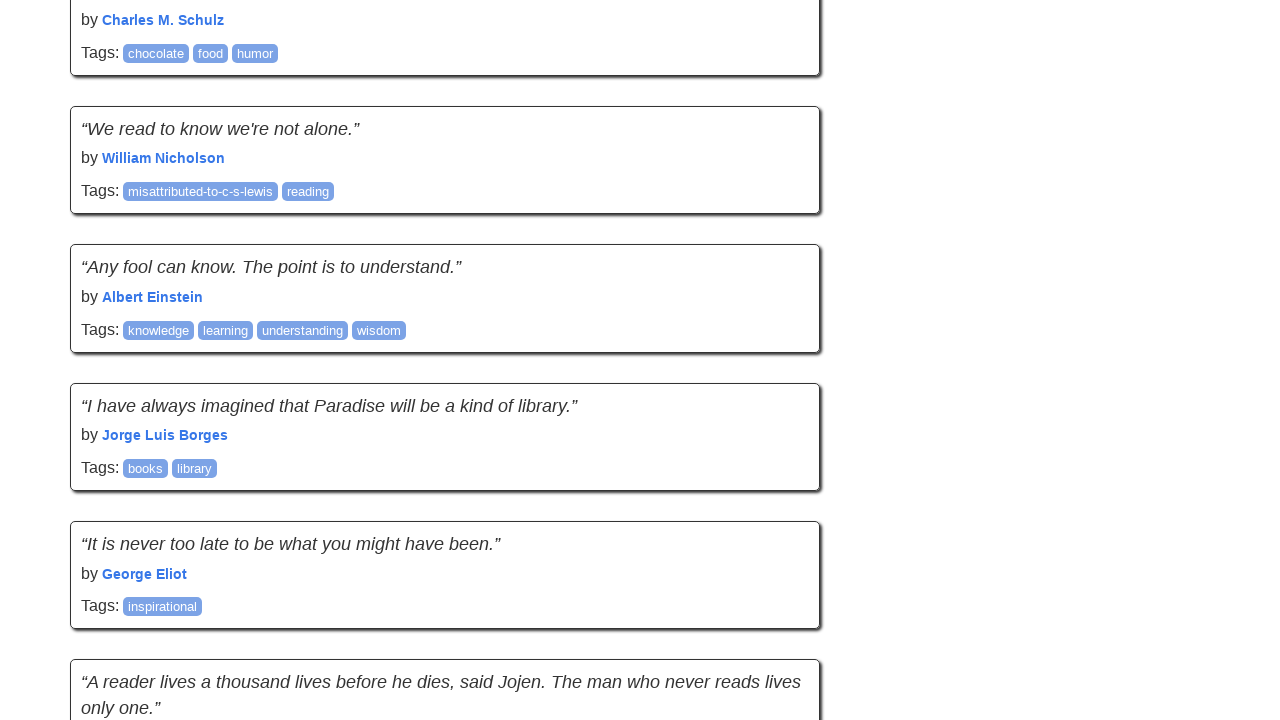

Pressed Space key to scroll down
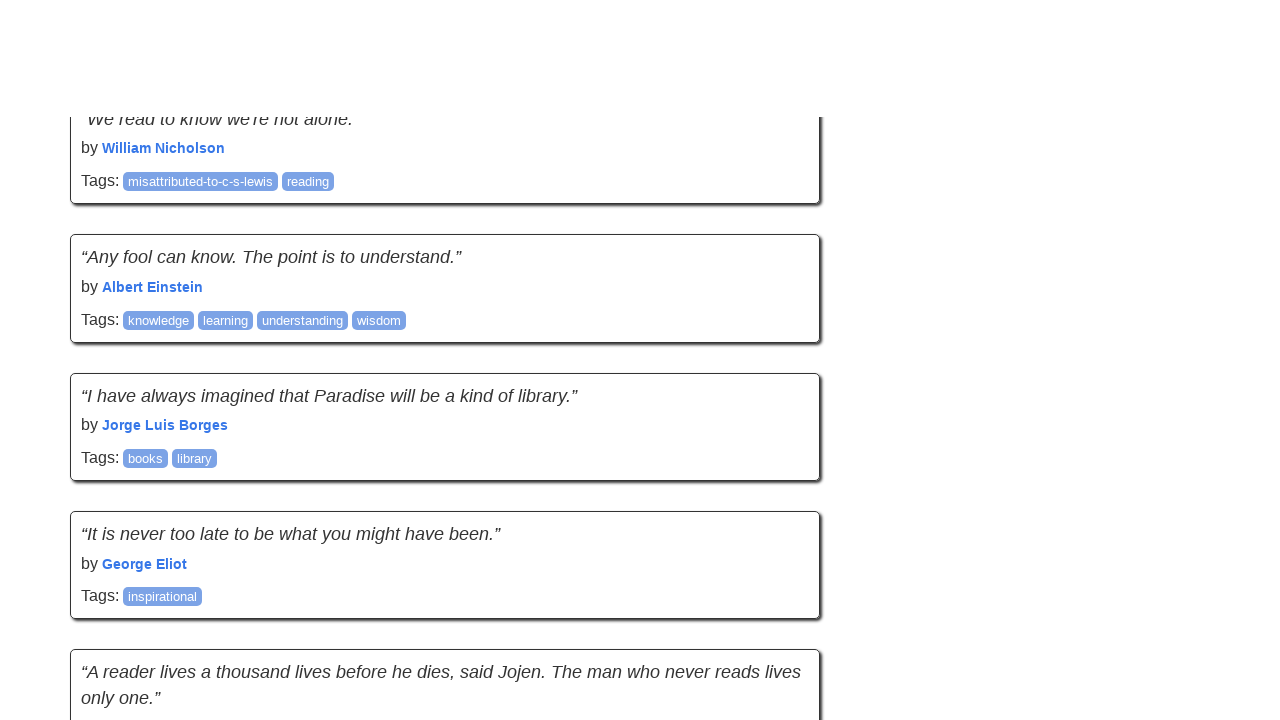

Waited 500ms for content to load
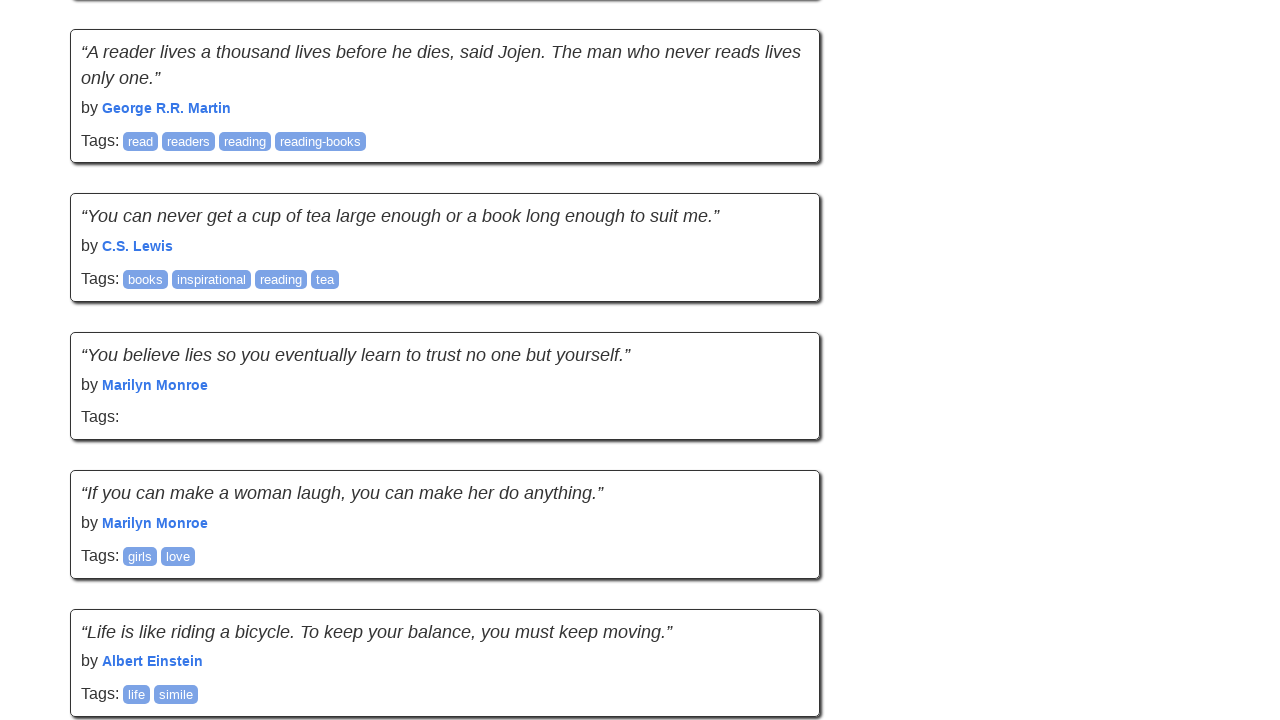

Pressed Space key to scroll down
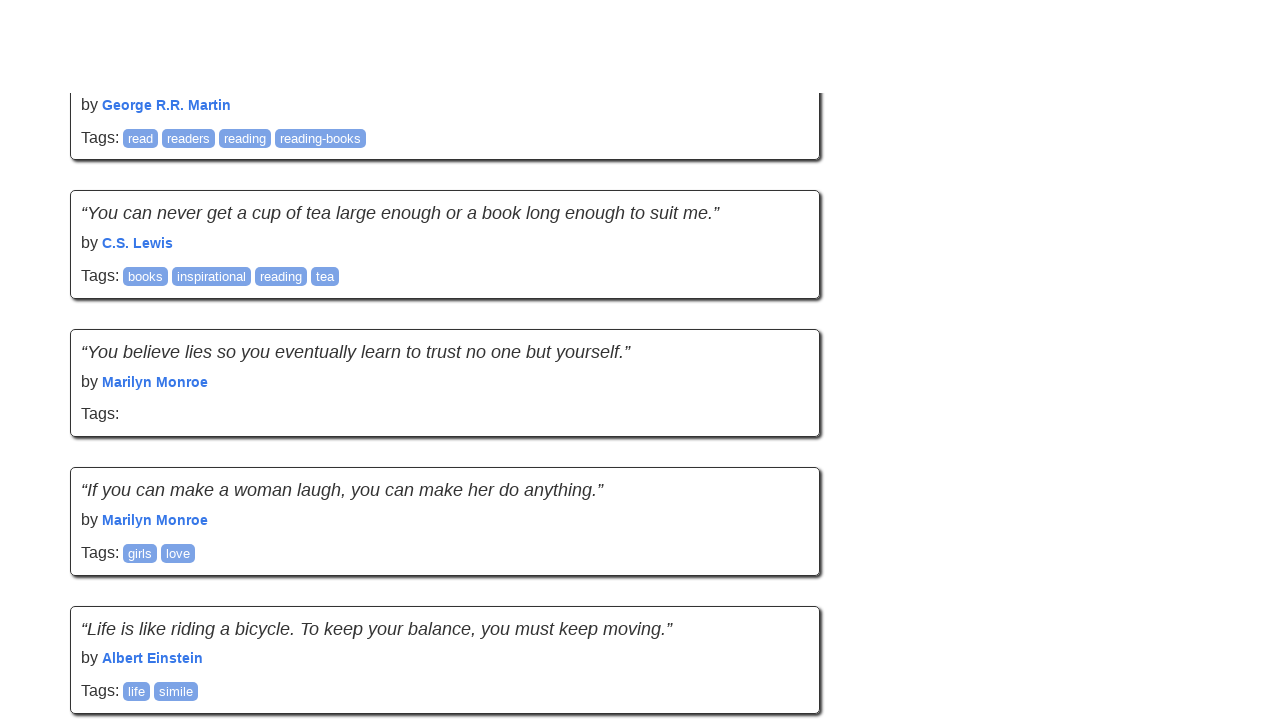

Waited 500ms for content to load
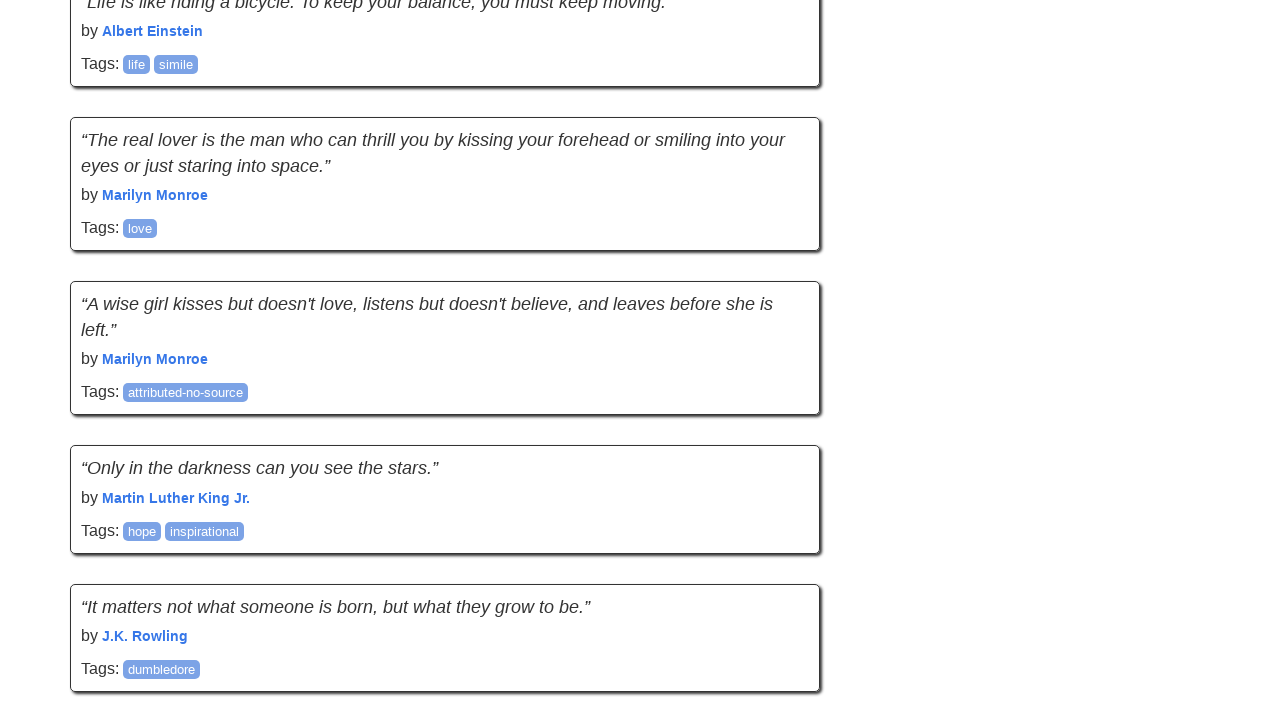

Pressed Space key to scroll down
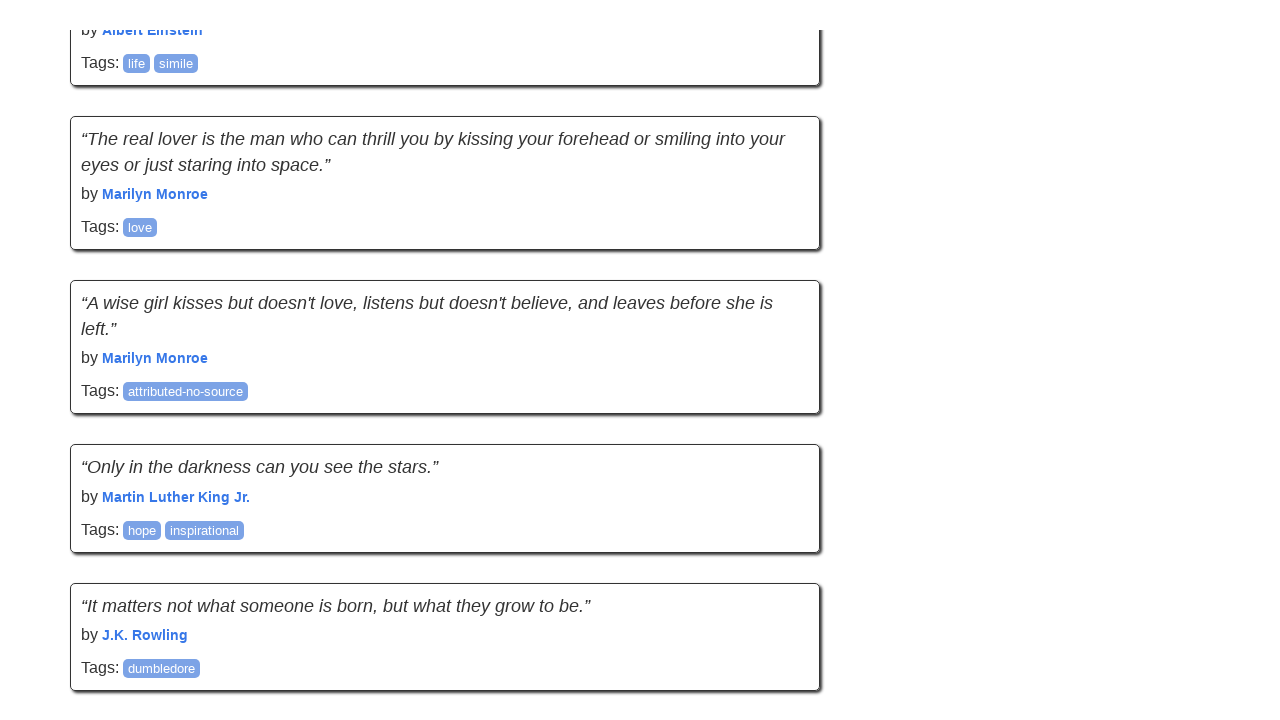

Waited 500ms for content to load
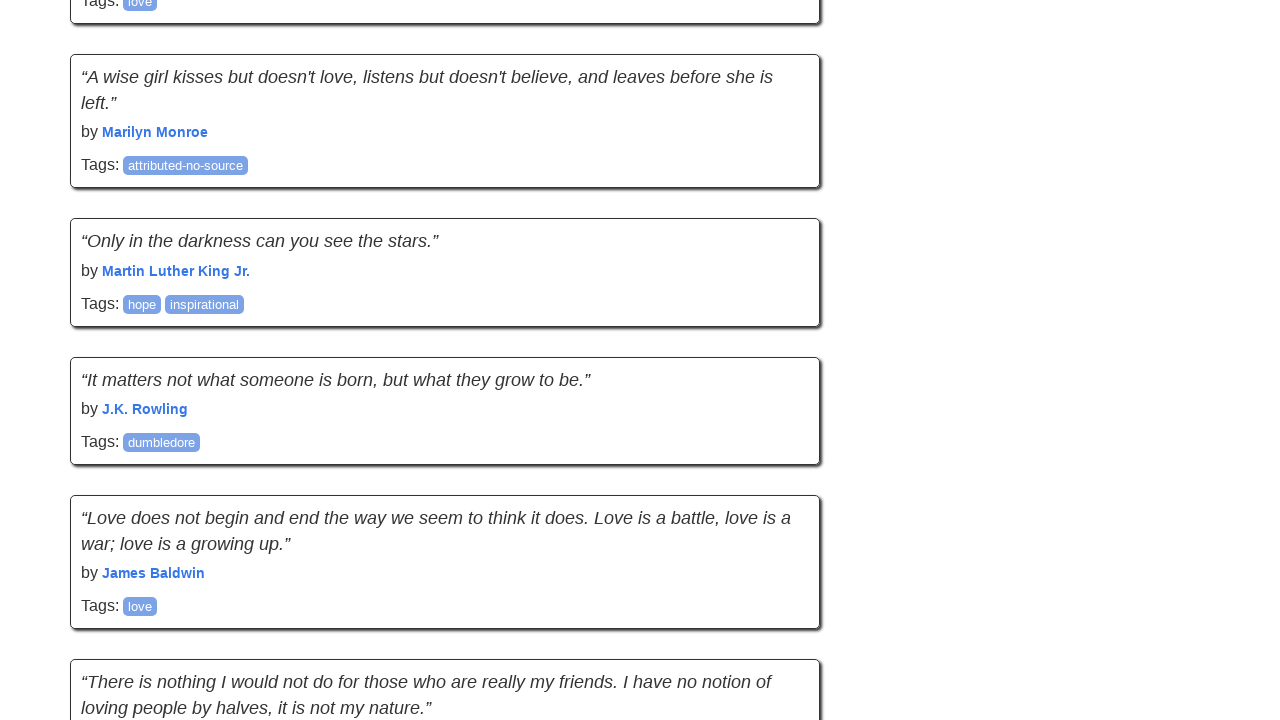

Evaluated page height after scrolling (iteration 5)
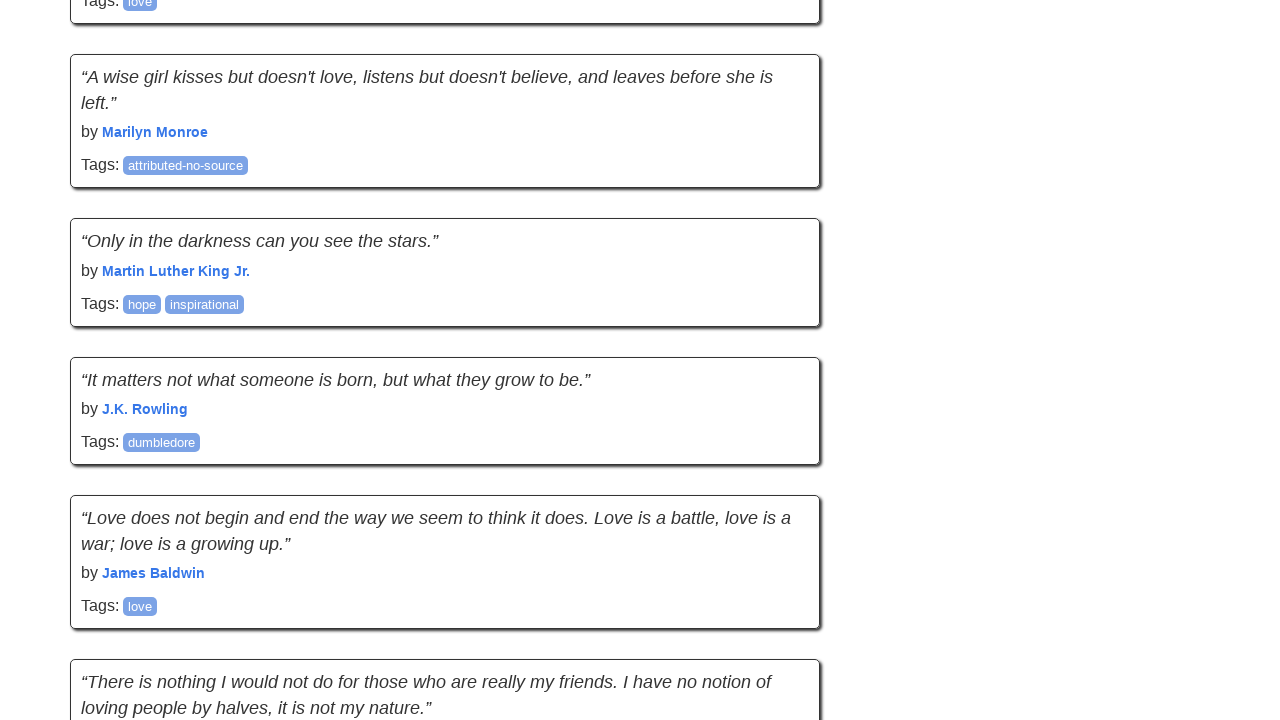

Pressed Space key to scroll down
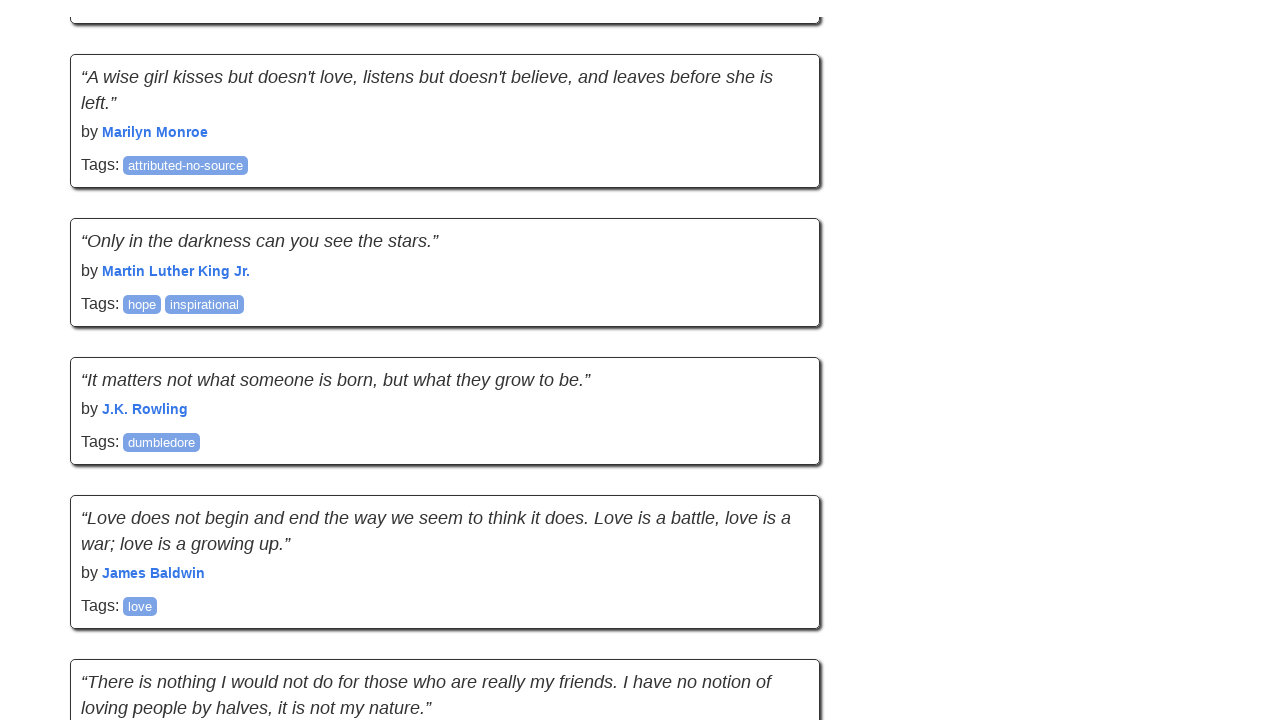

Waited 500ms for content to load
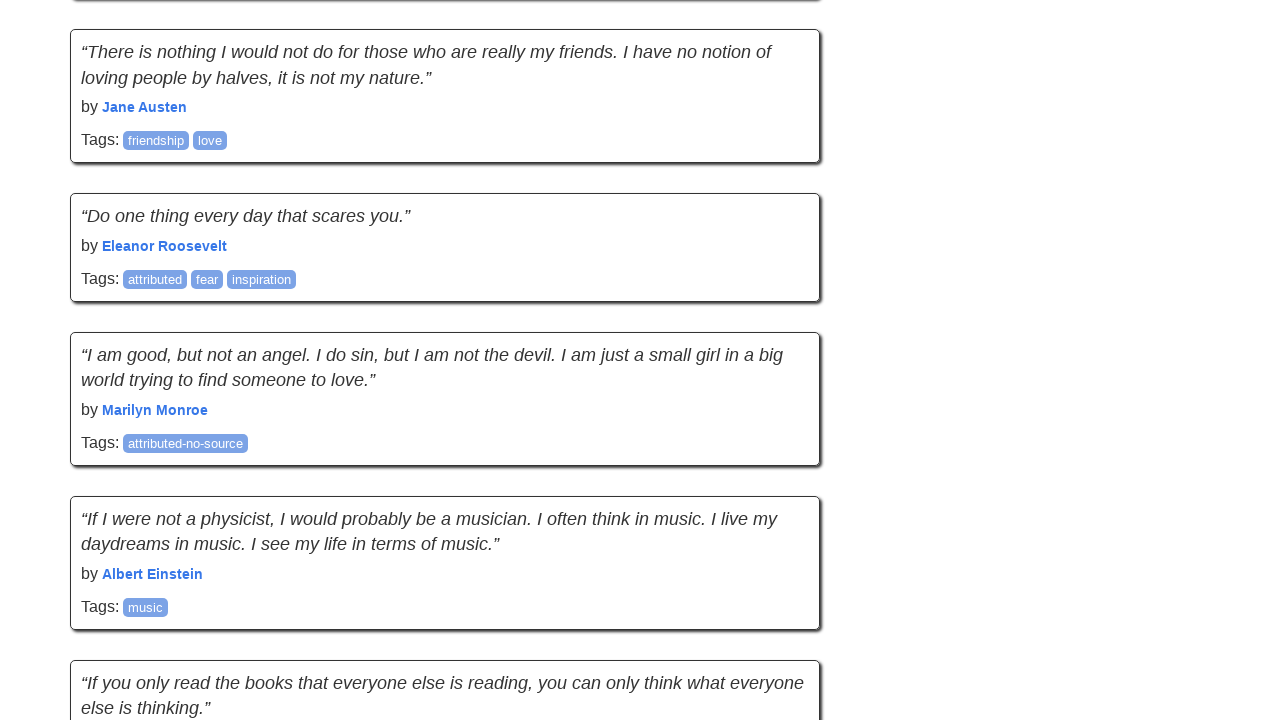

Pressed Space key to scroll down
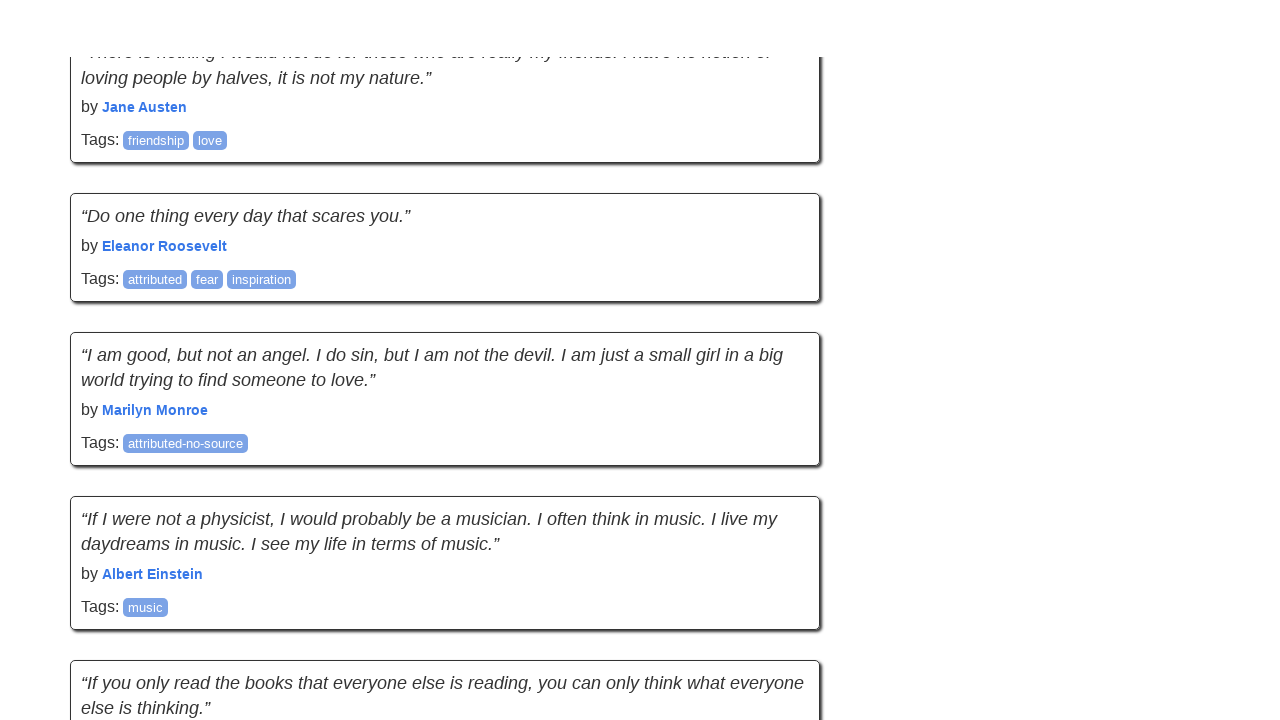

Waited 500ms for content to load
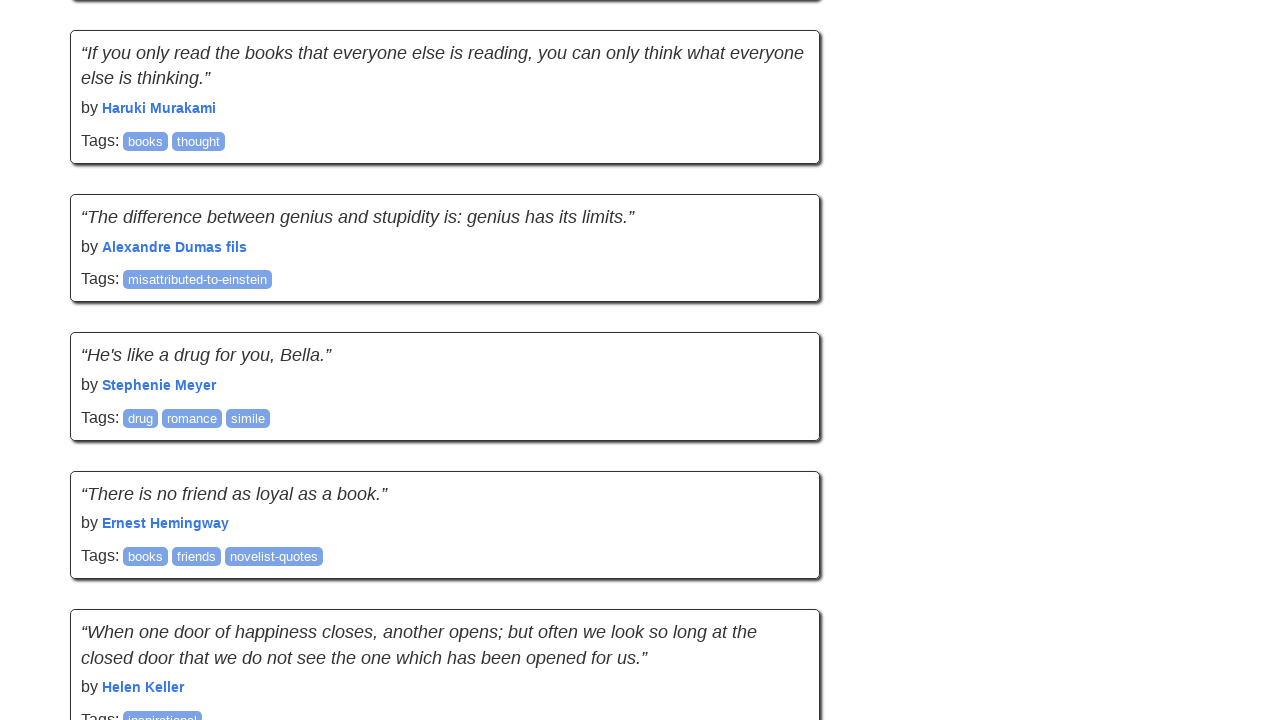

Pressed Space key to scroll down
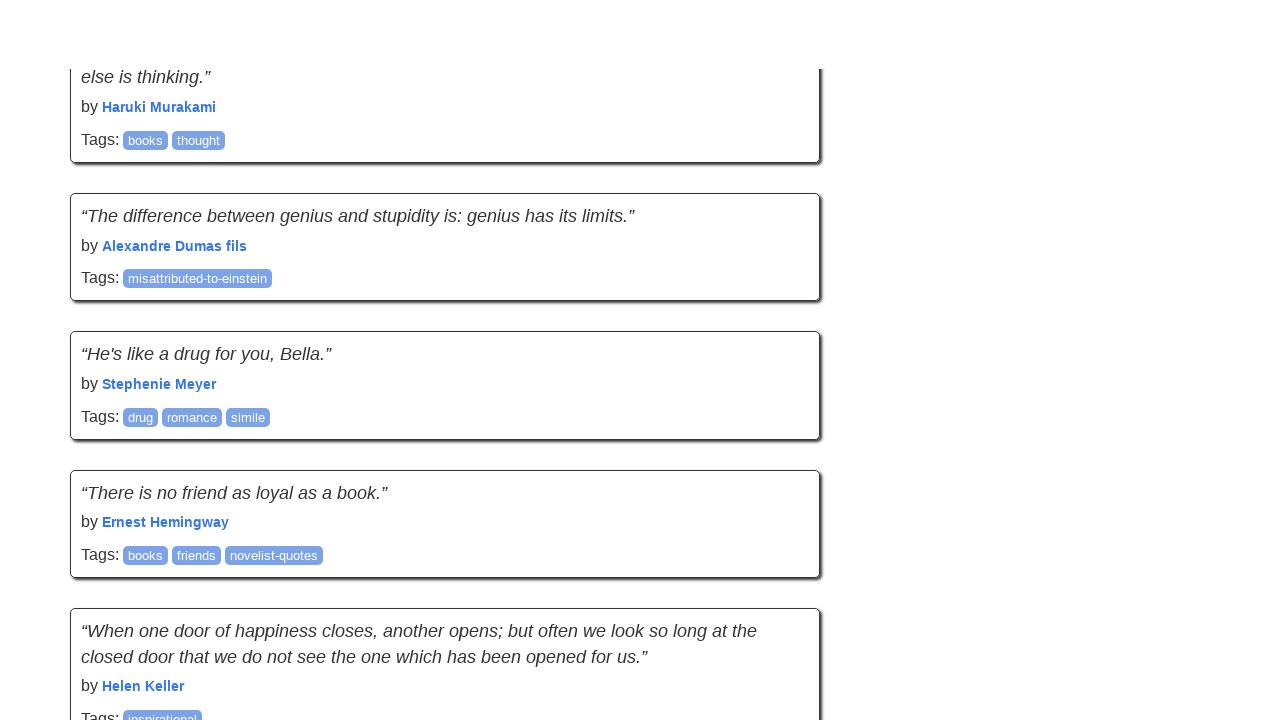

Waited 500ms for content to load
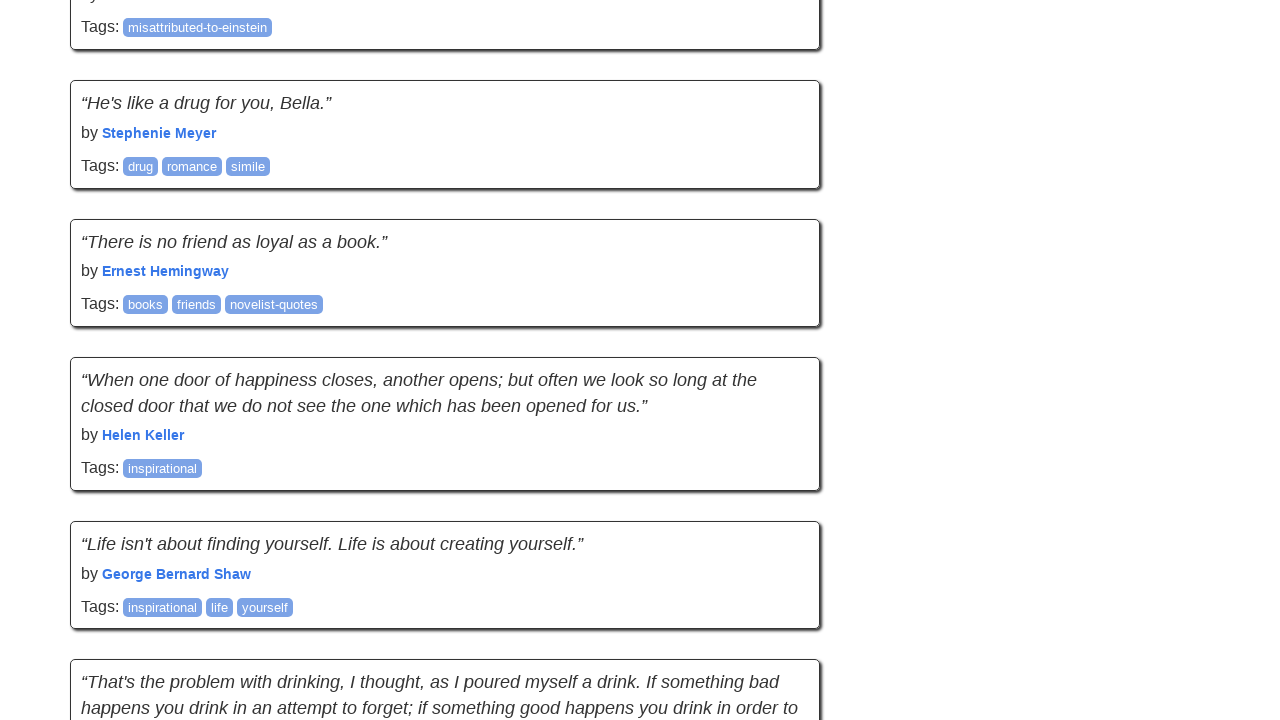

Evaluated page height after scrolling (iteration 6)
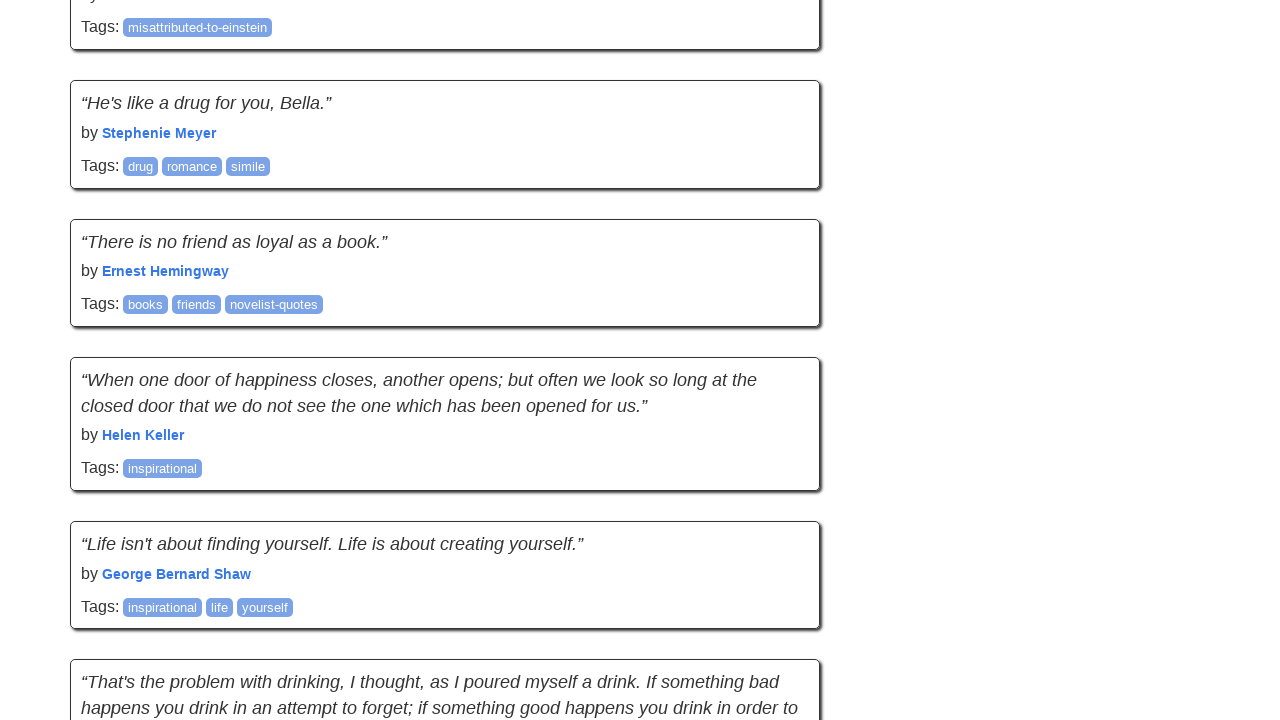

Pressed Space key to scroll down
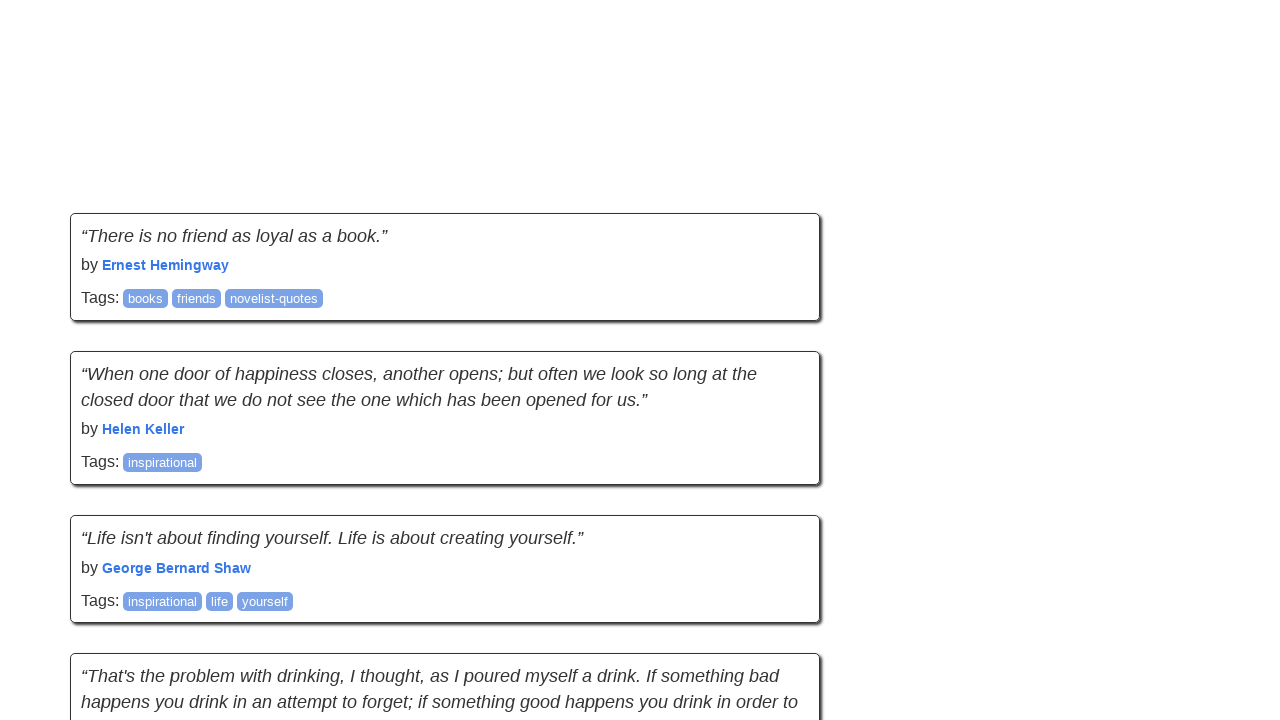

Waited 500ms for content to load
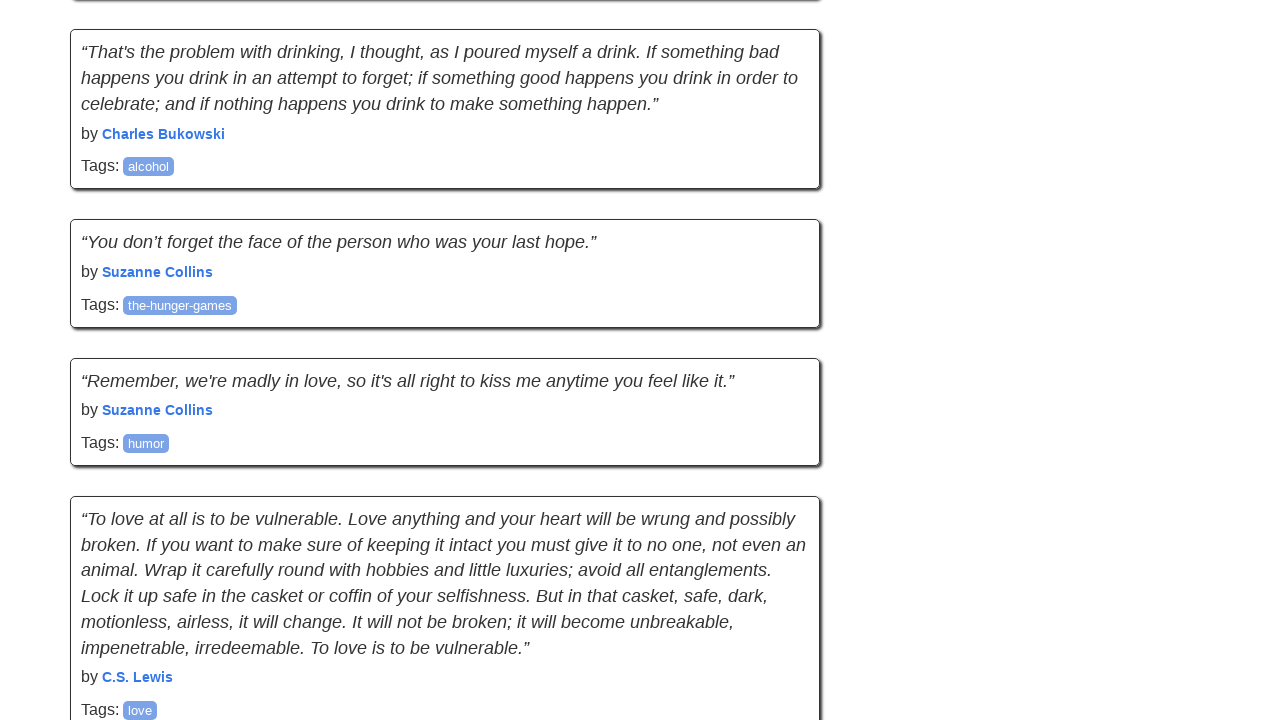

Pressed Space key to scroll down
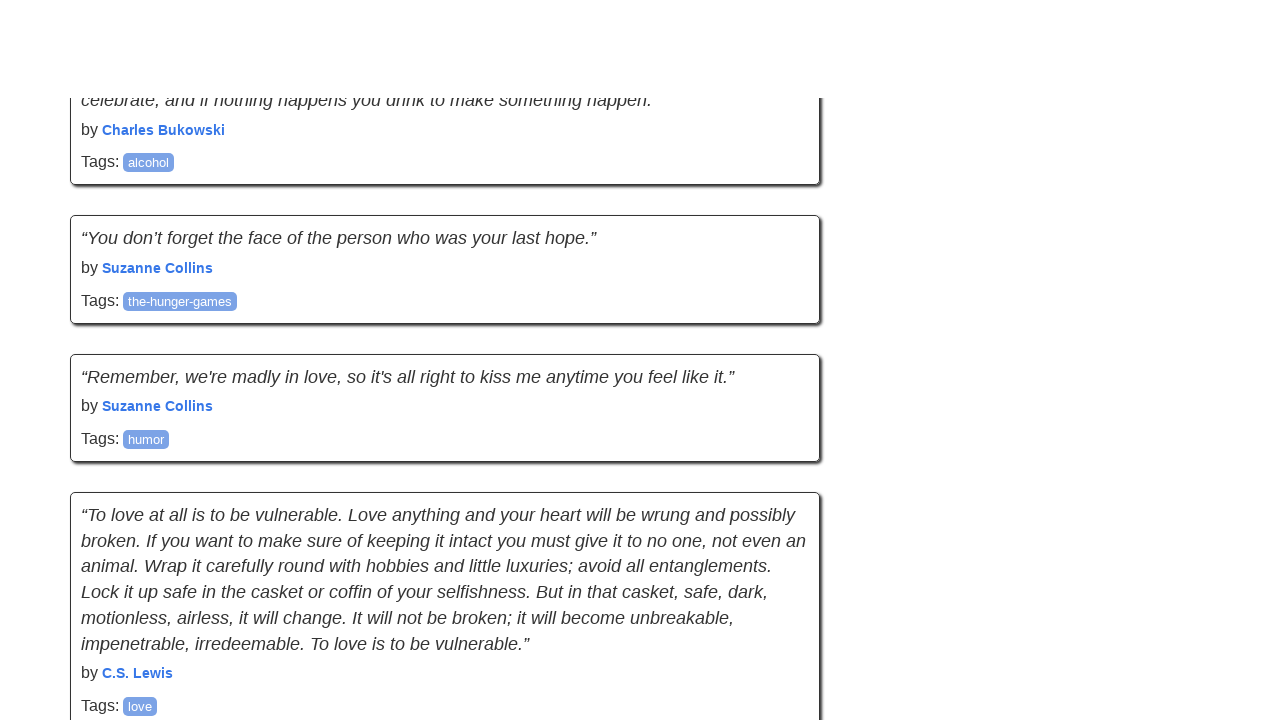

Waited 500ms for content to load
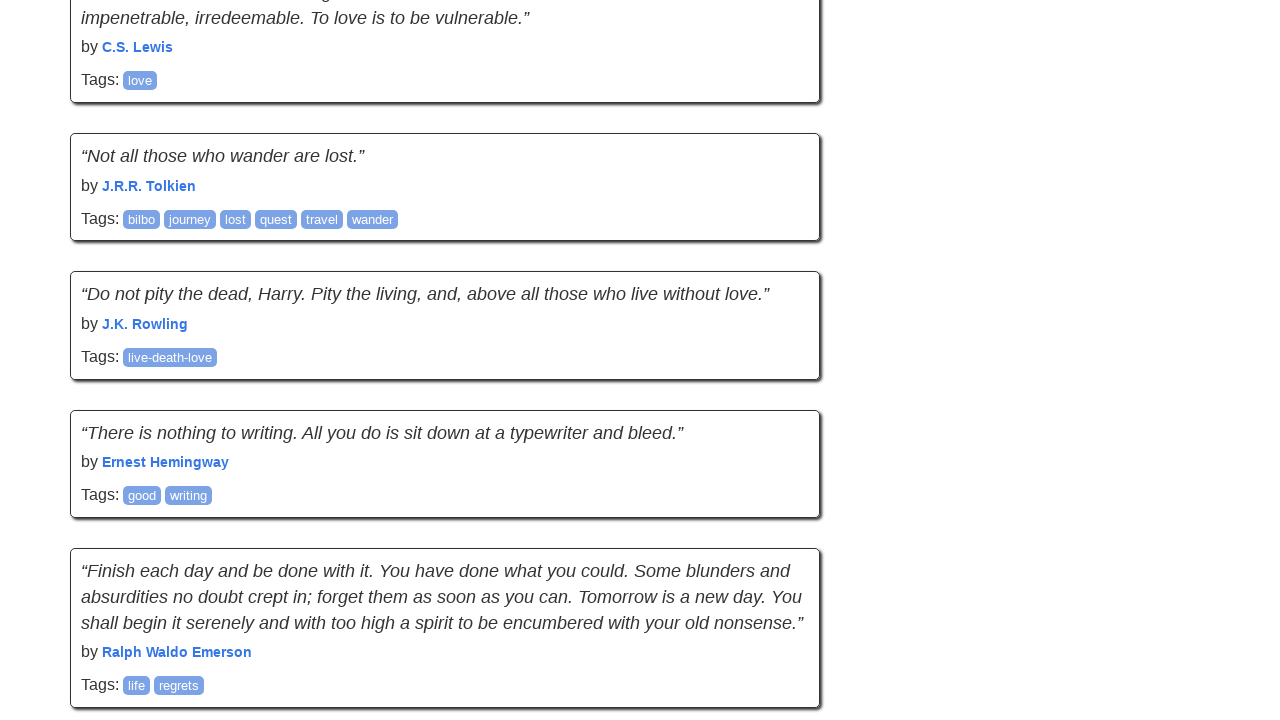

Pressed Space key to scroll down
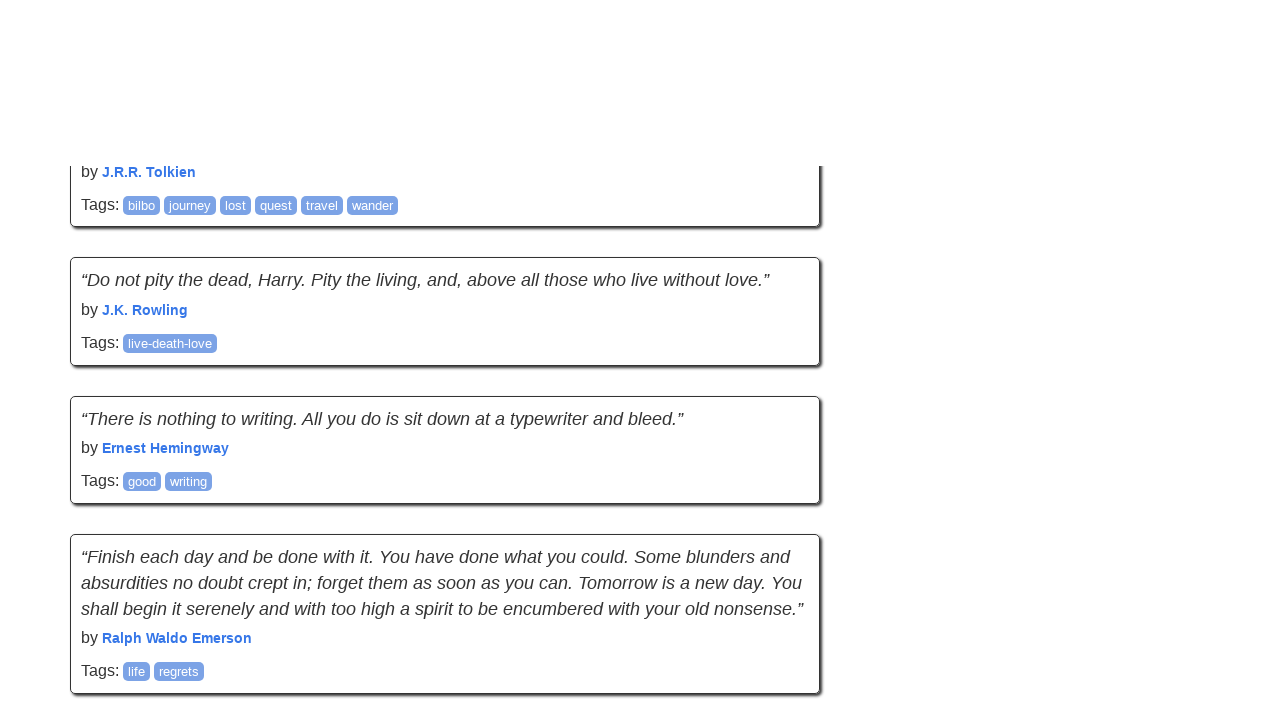

Waited 500ms for content to load
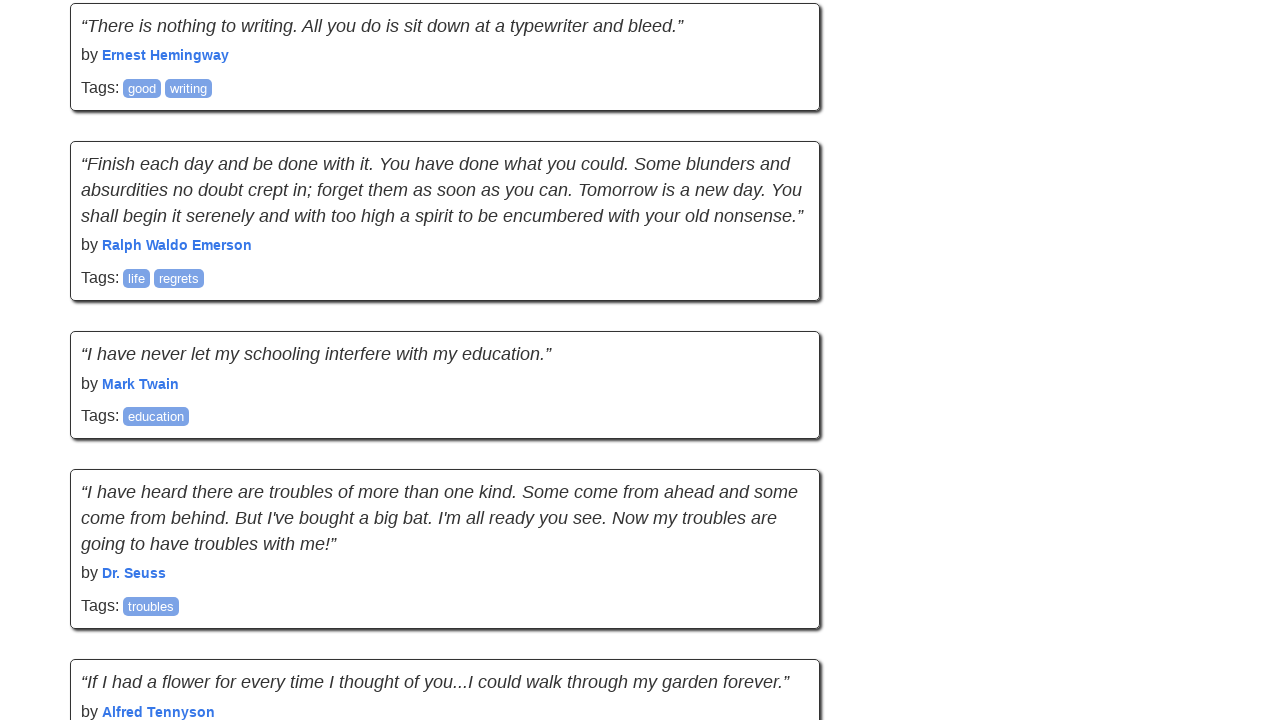

Evaluated page height after scrolling (iteration 7)
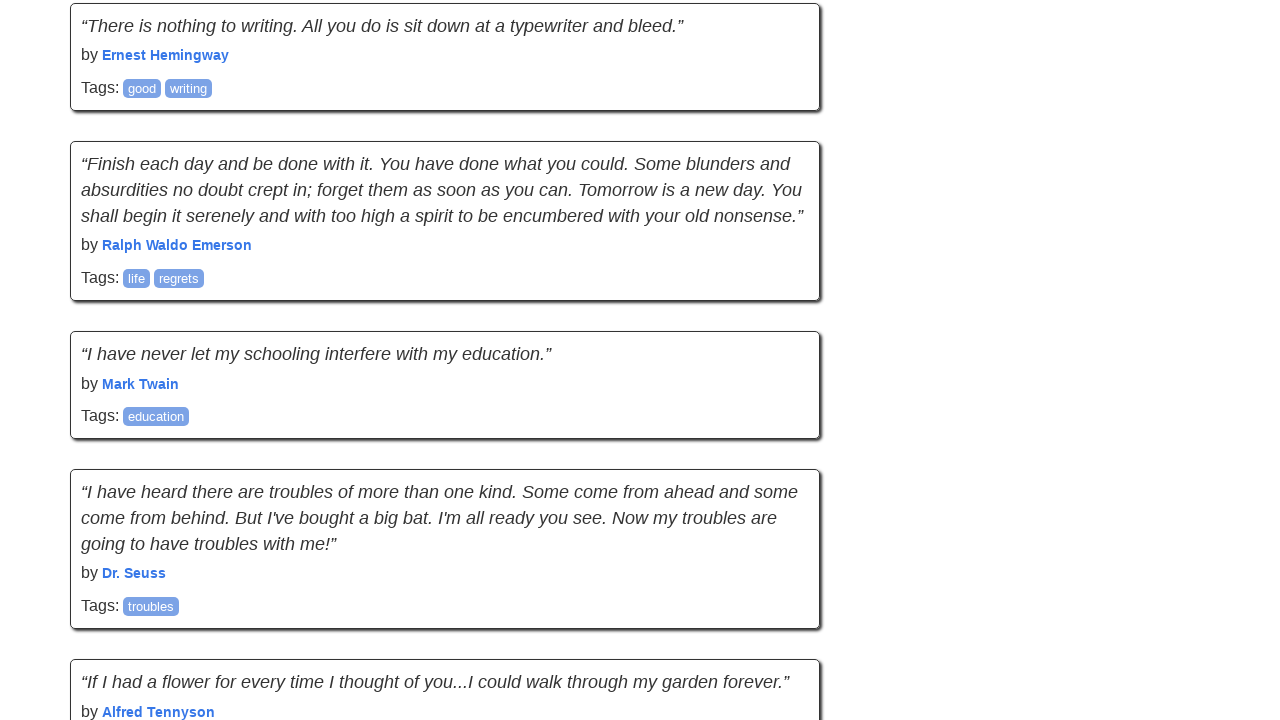

Pressed Space key to scroll down
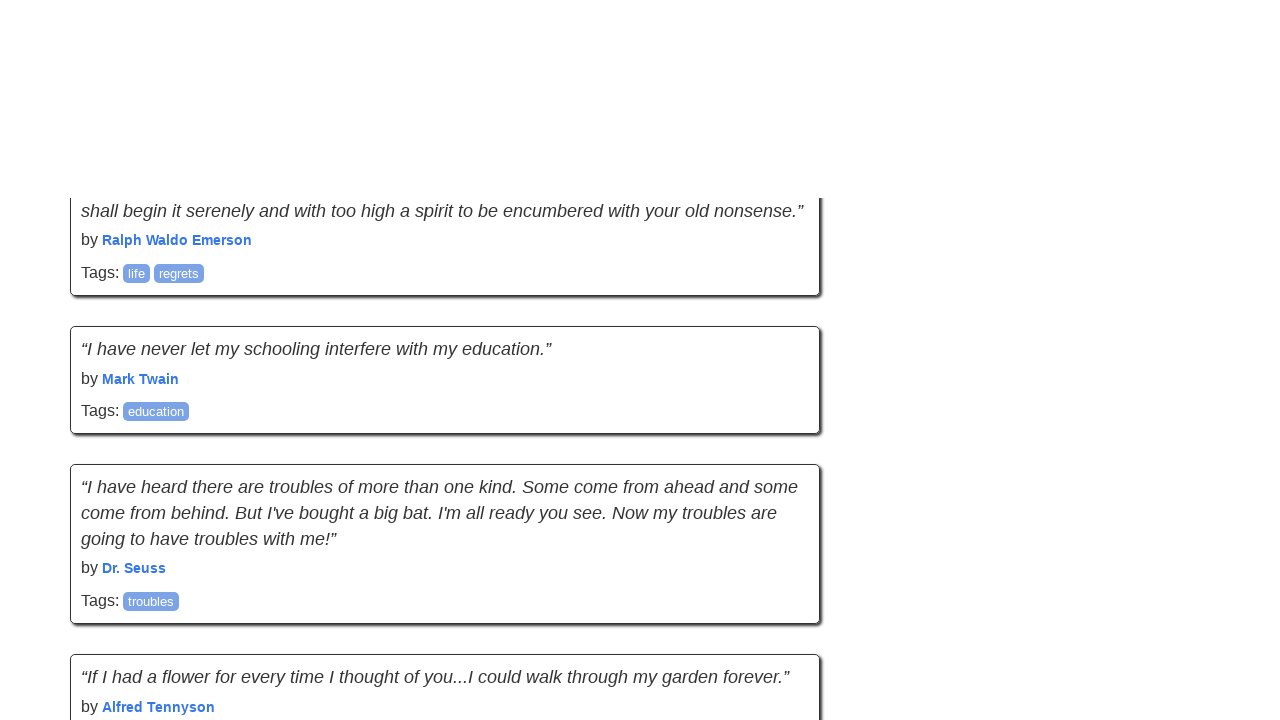

Waited 500ms for content to load
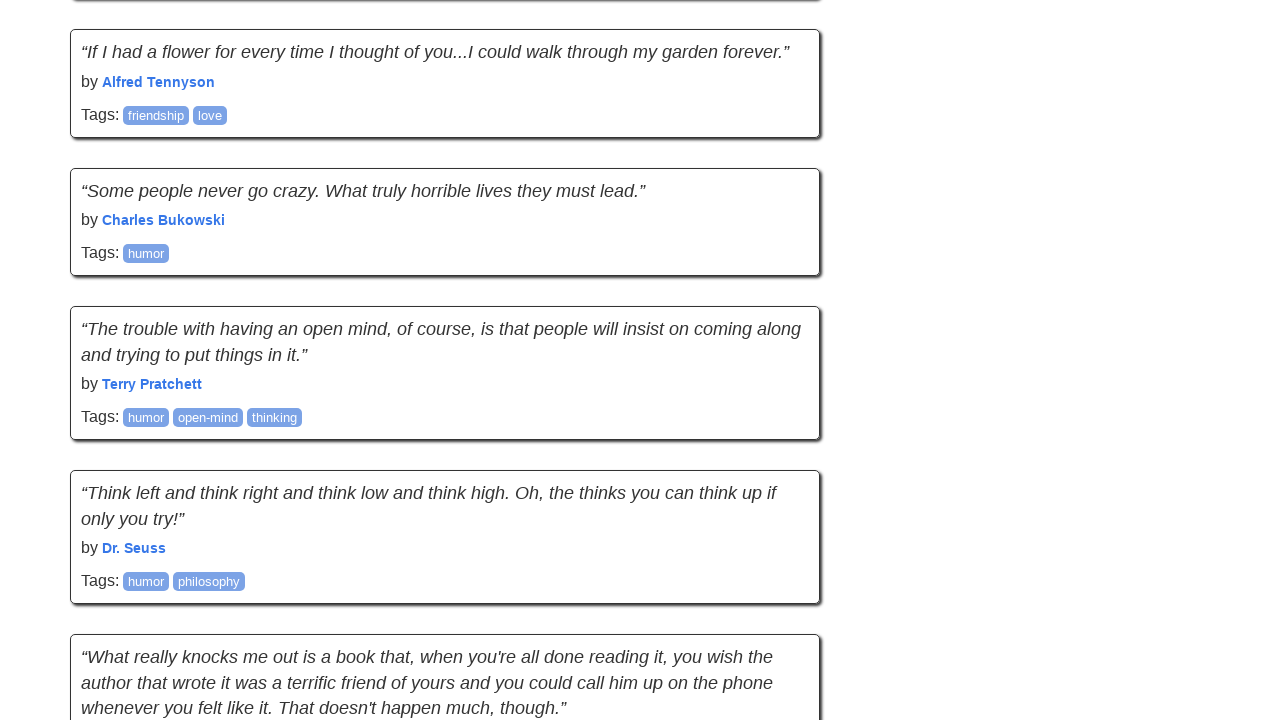

Pressed Space key to scroll down
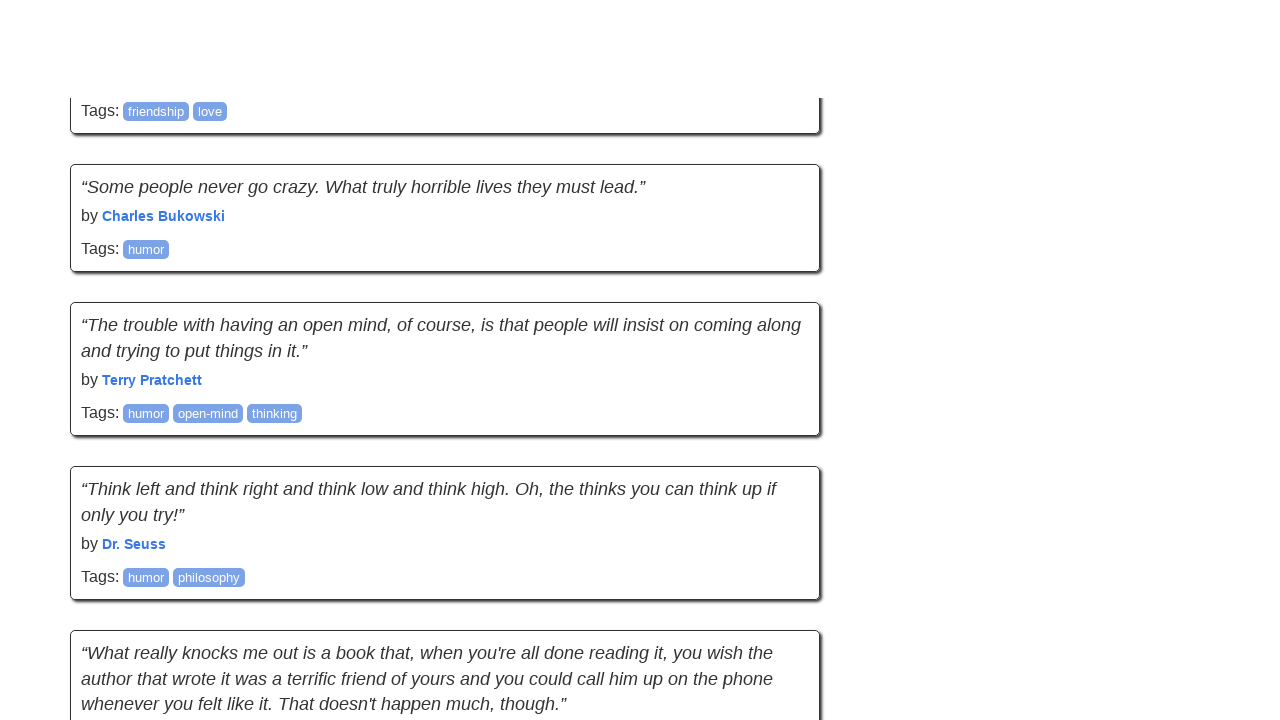

Waited 500ms for content to load
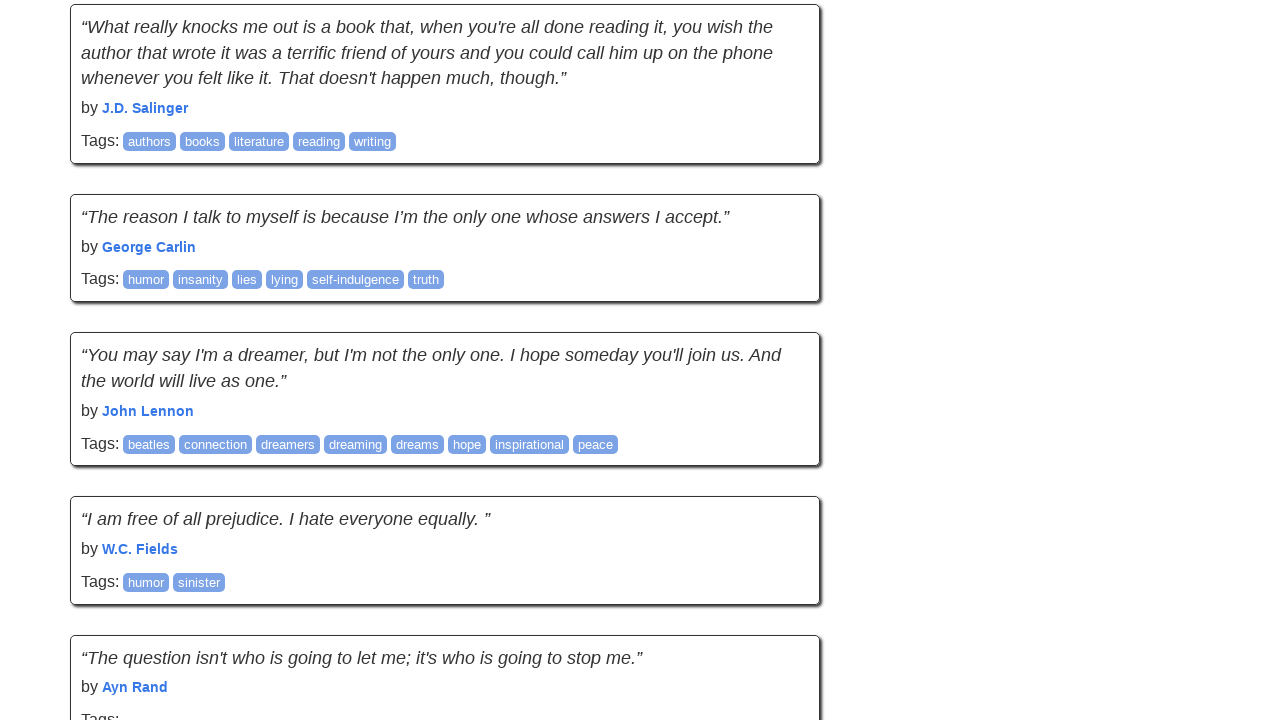

Pressed Space key to scroll down
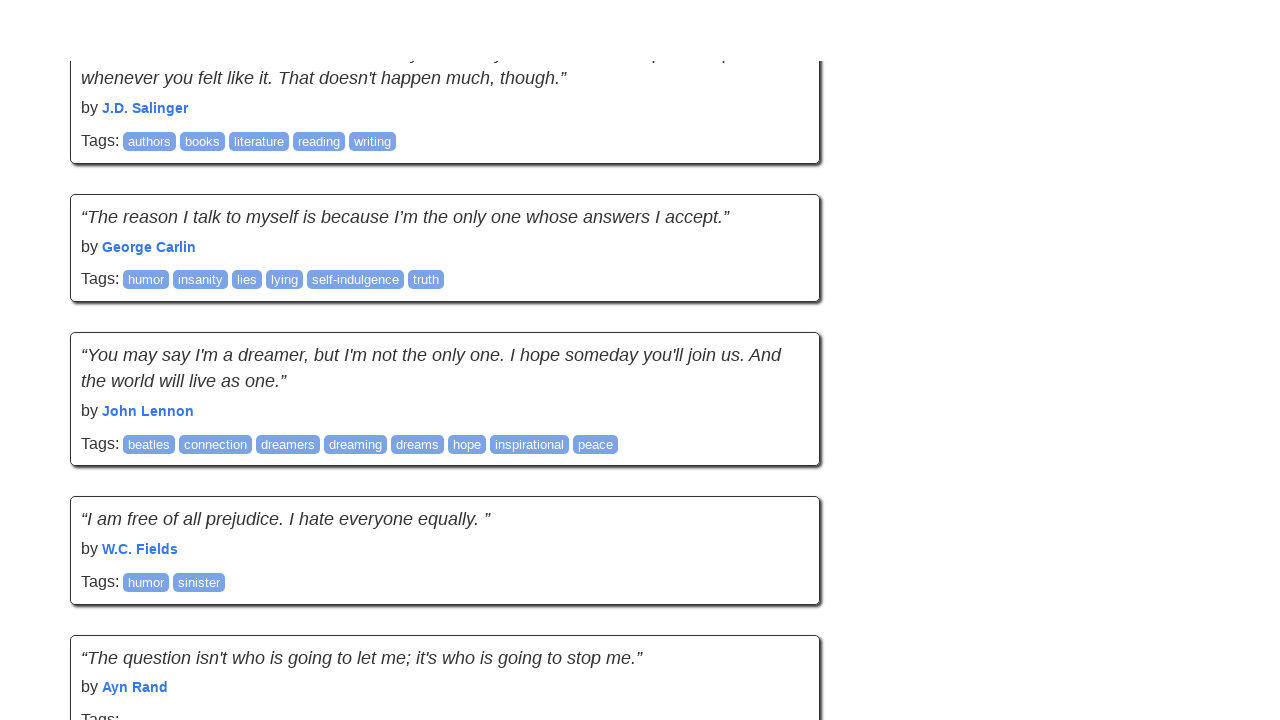

Waited 500ms for content to load
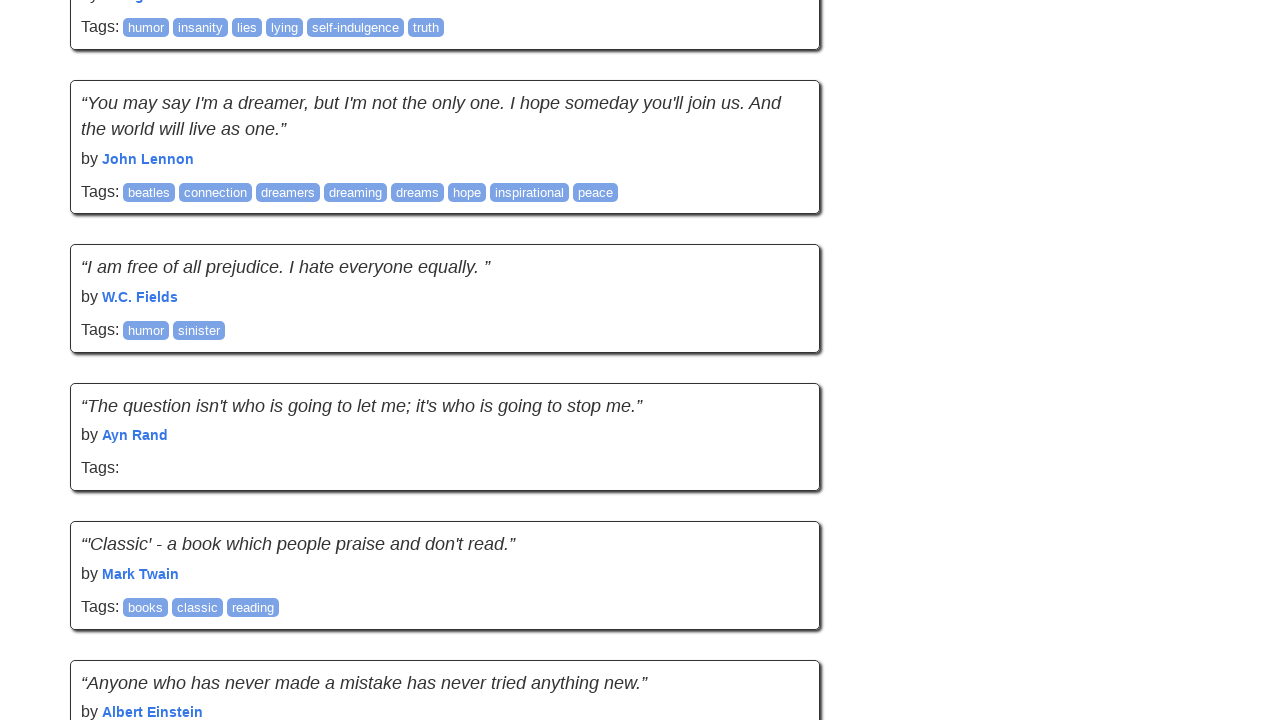

Evaluated page height after scrolling (iteration 8)
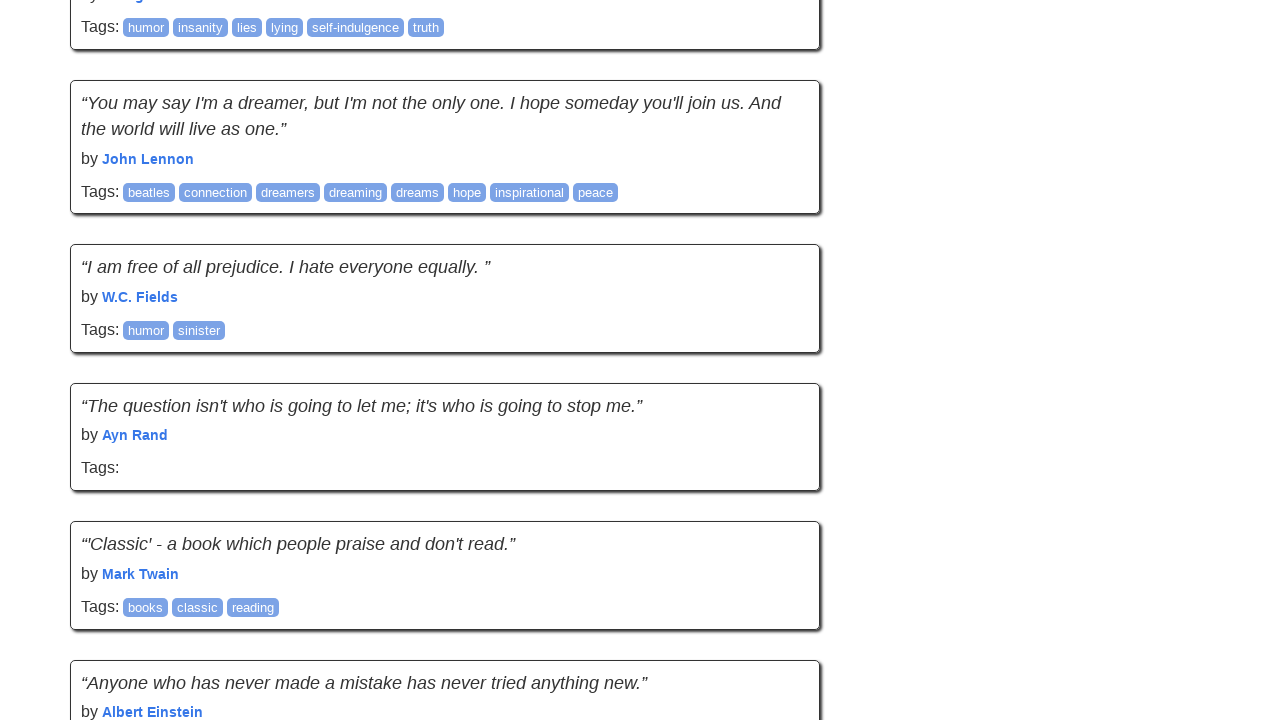

Pressed Space key to scroll down
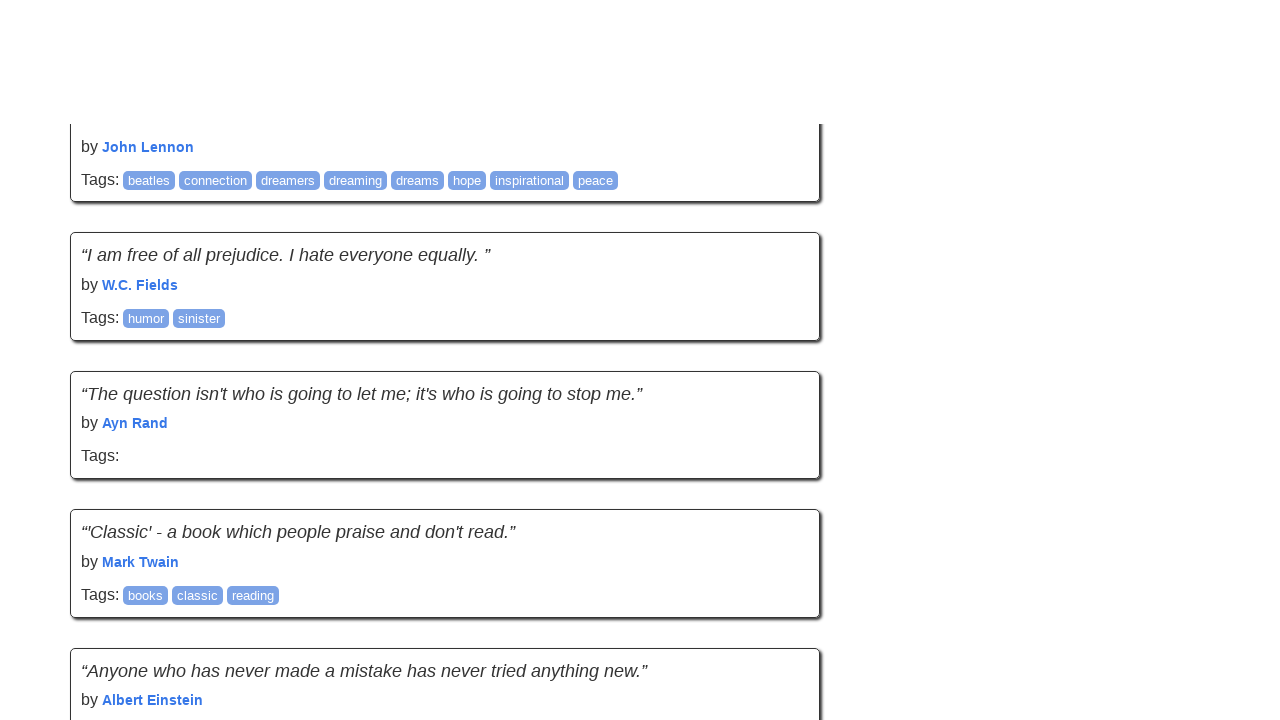

Waited 500ms for content to load
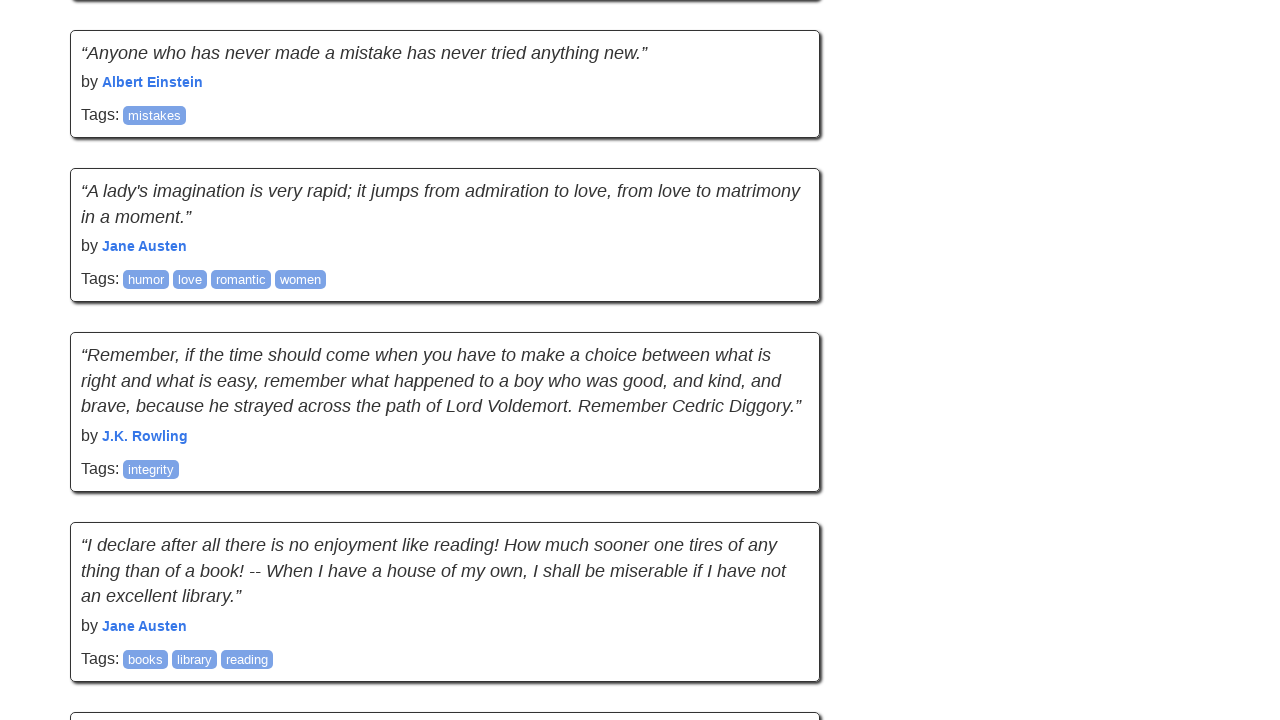

Pressed Space key to scroll down
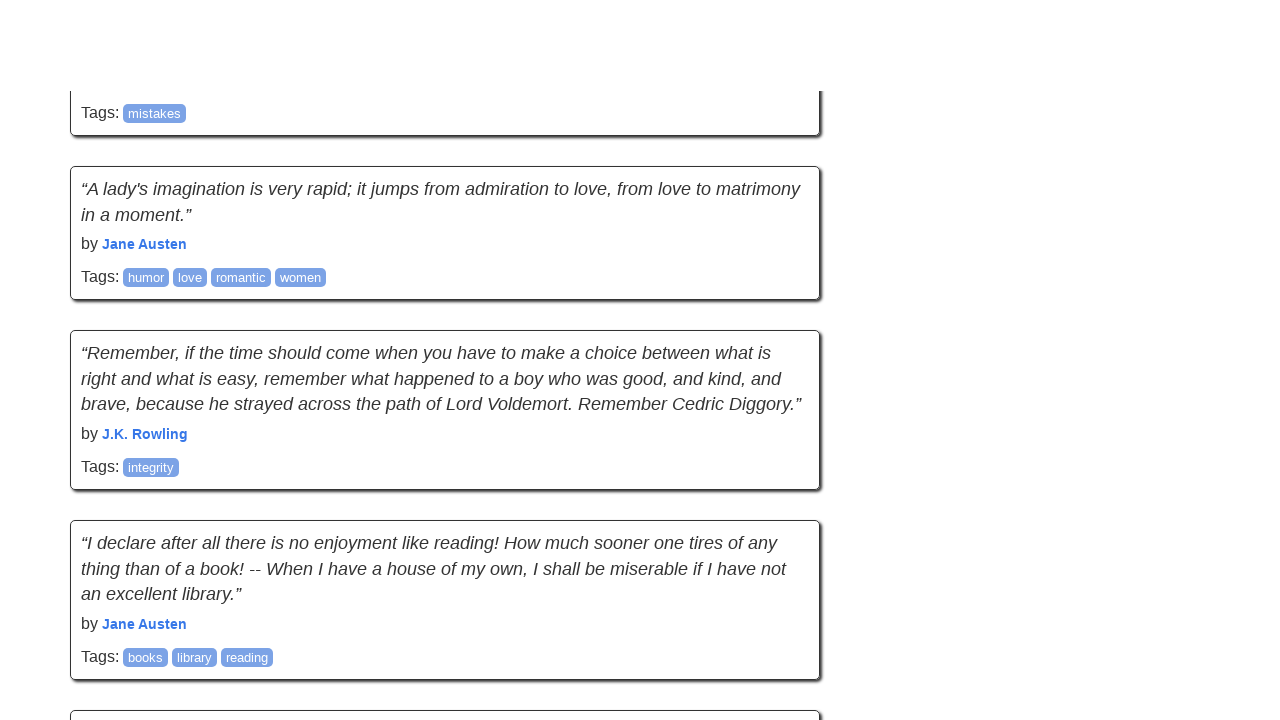

Waited 500ms for content to load
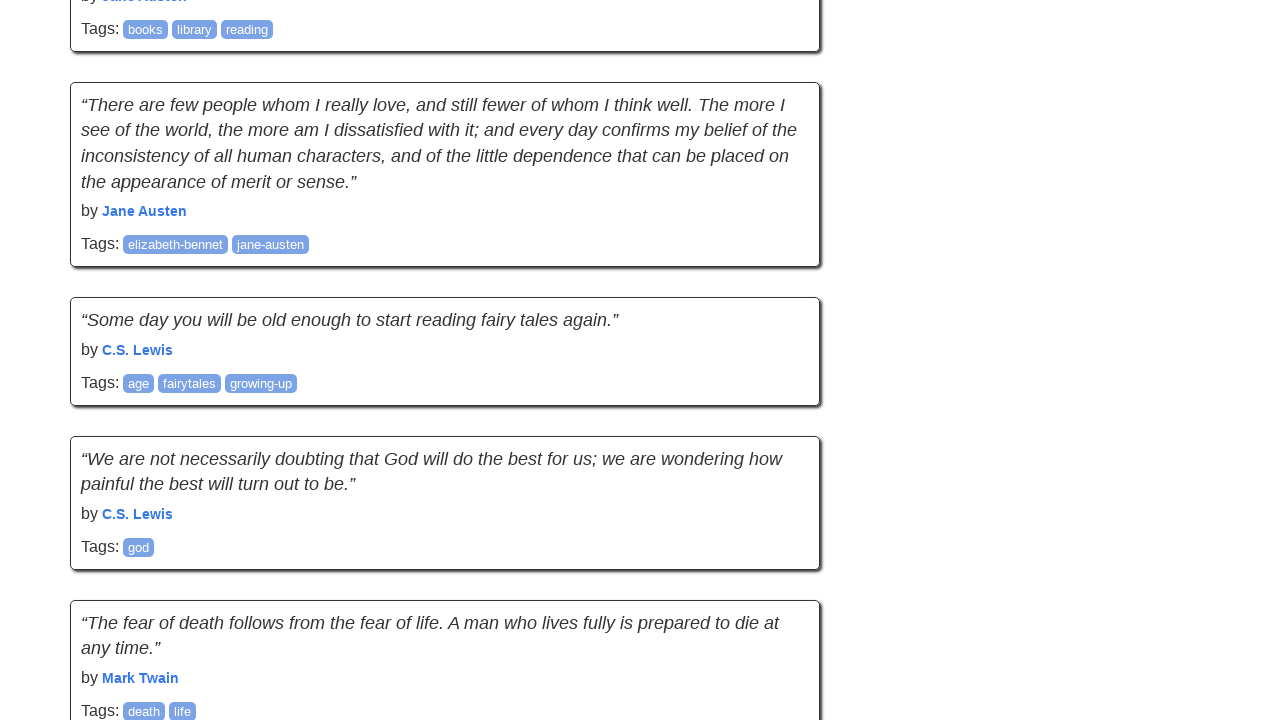

Pressed Space key to scroll down
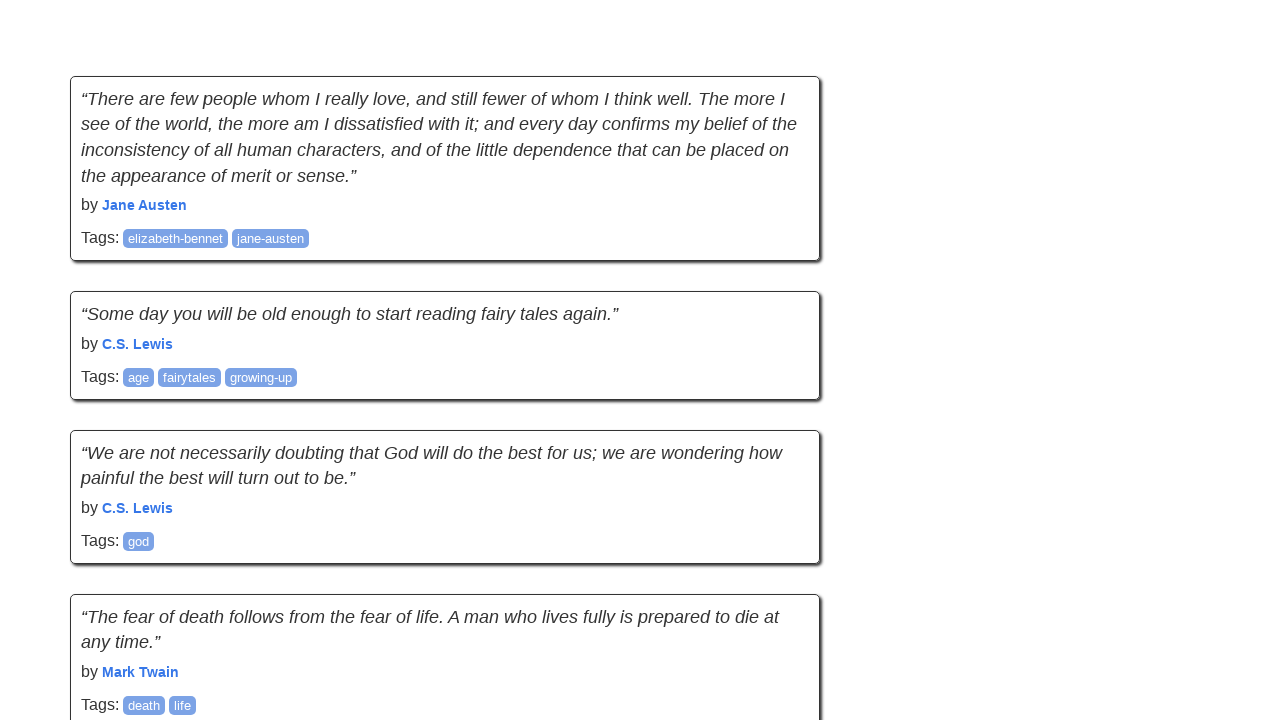

Waited 500ms for content to load
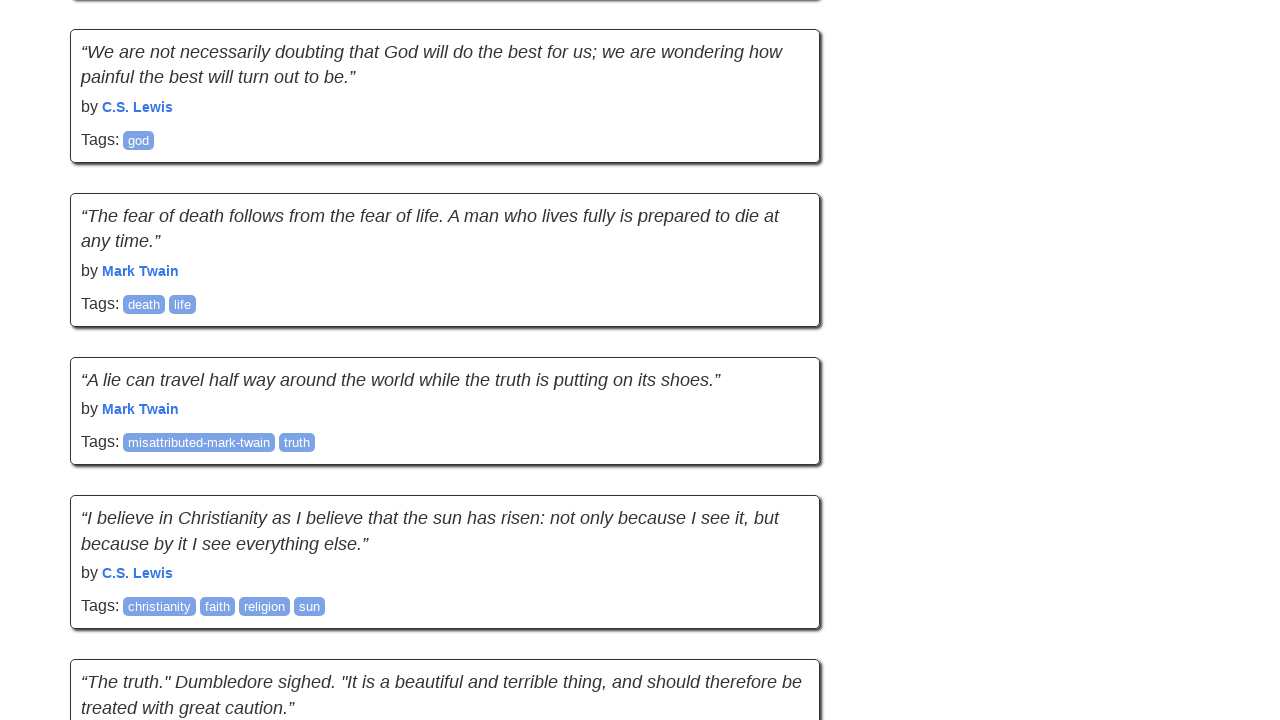

Evaluated page height after scrolling (iteration 9)
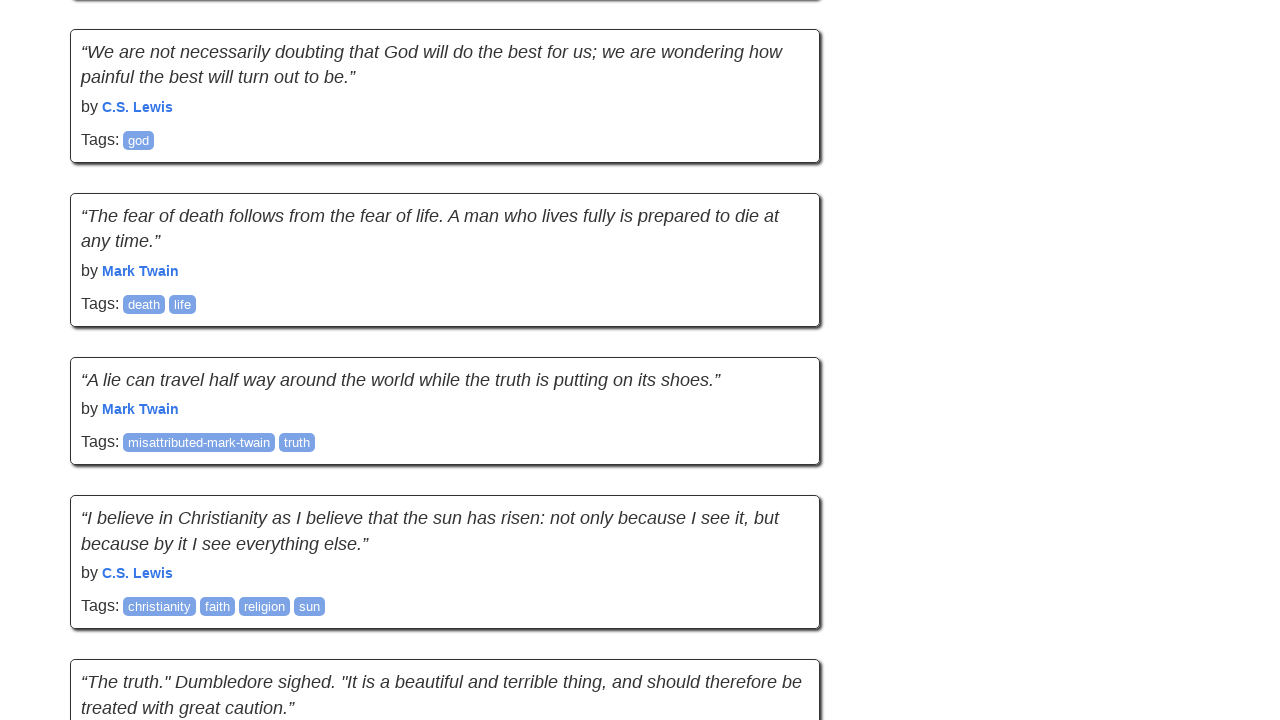

Pressed Space key to scroll down
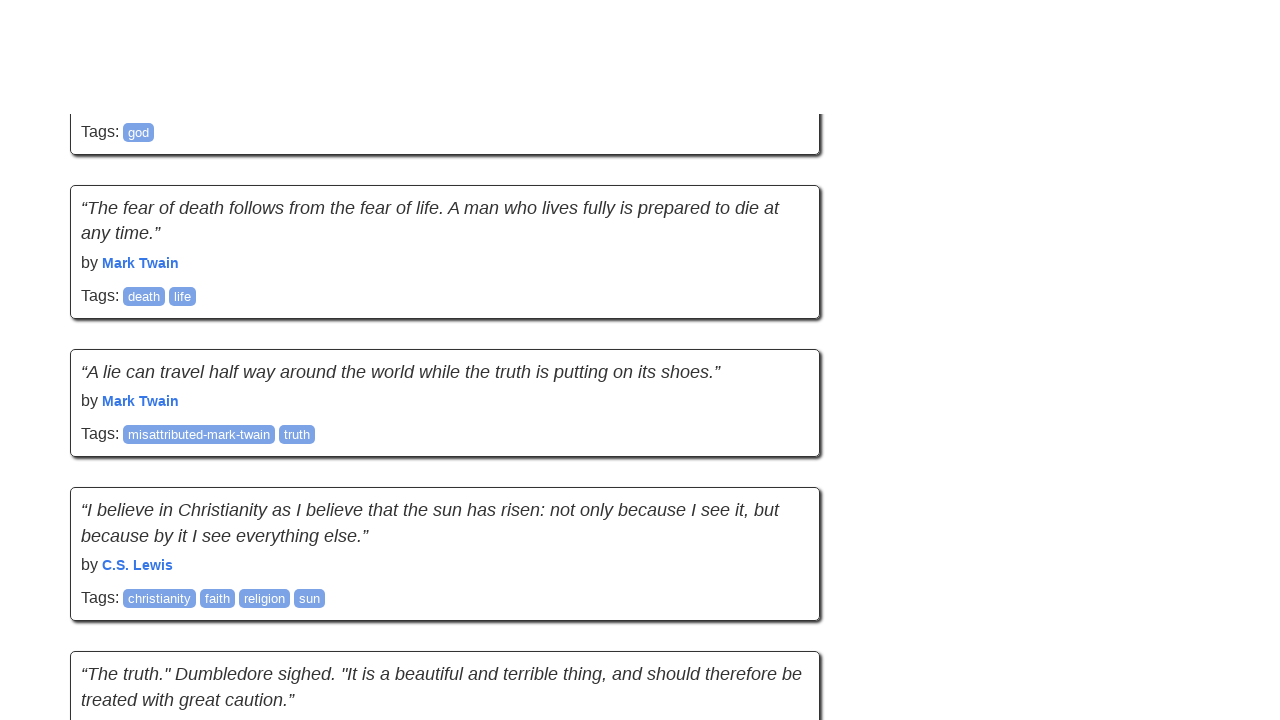

Waited 500ms for content to load
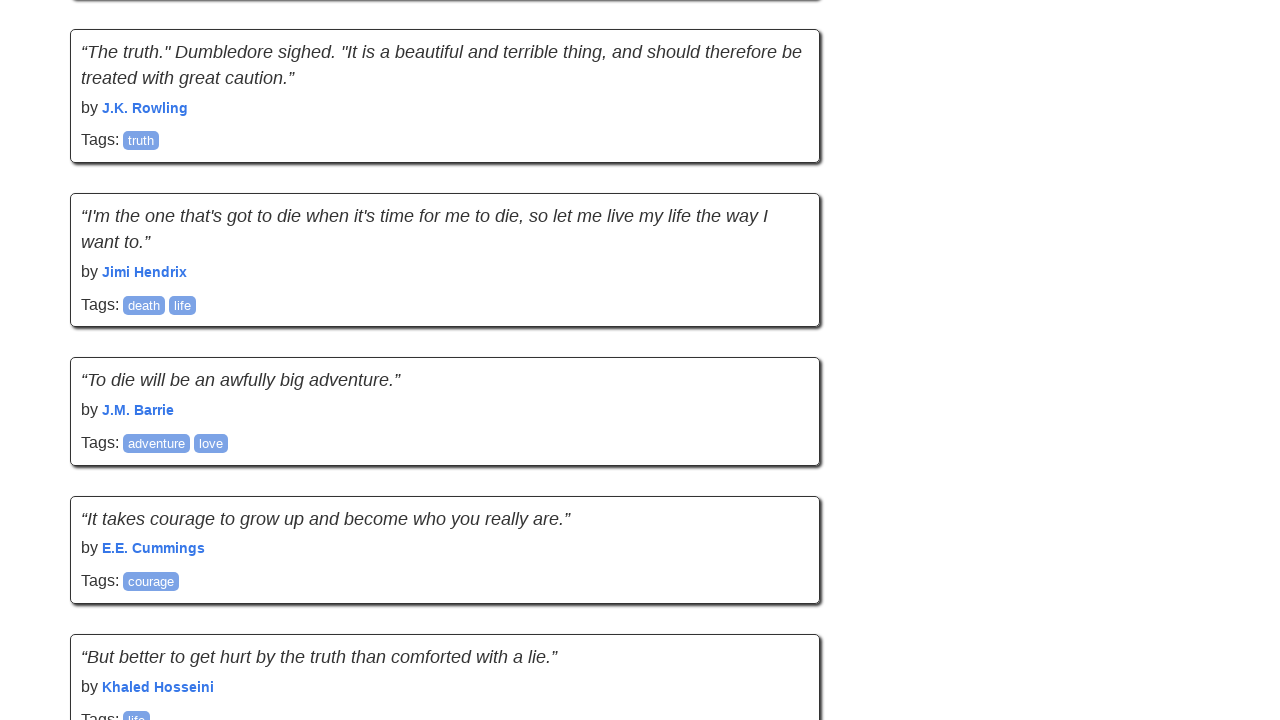

Pressed Space key to scroll down
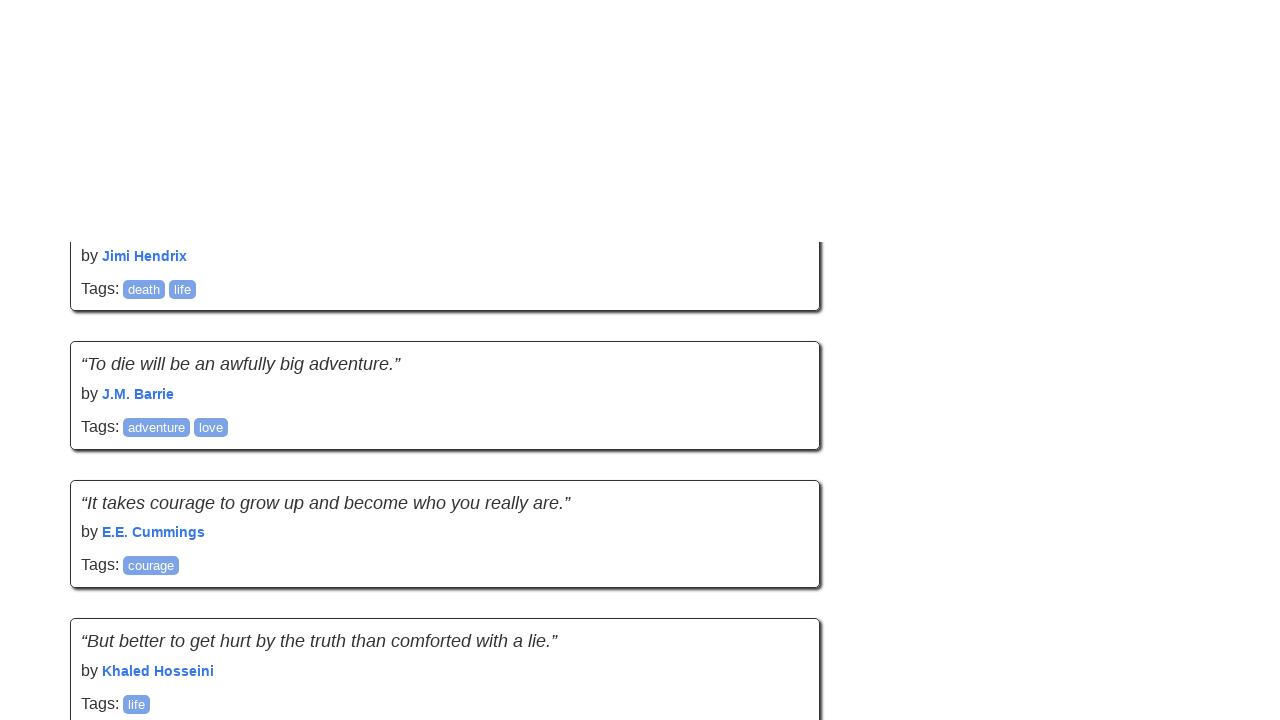

Waited 500ms for content to load
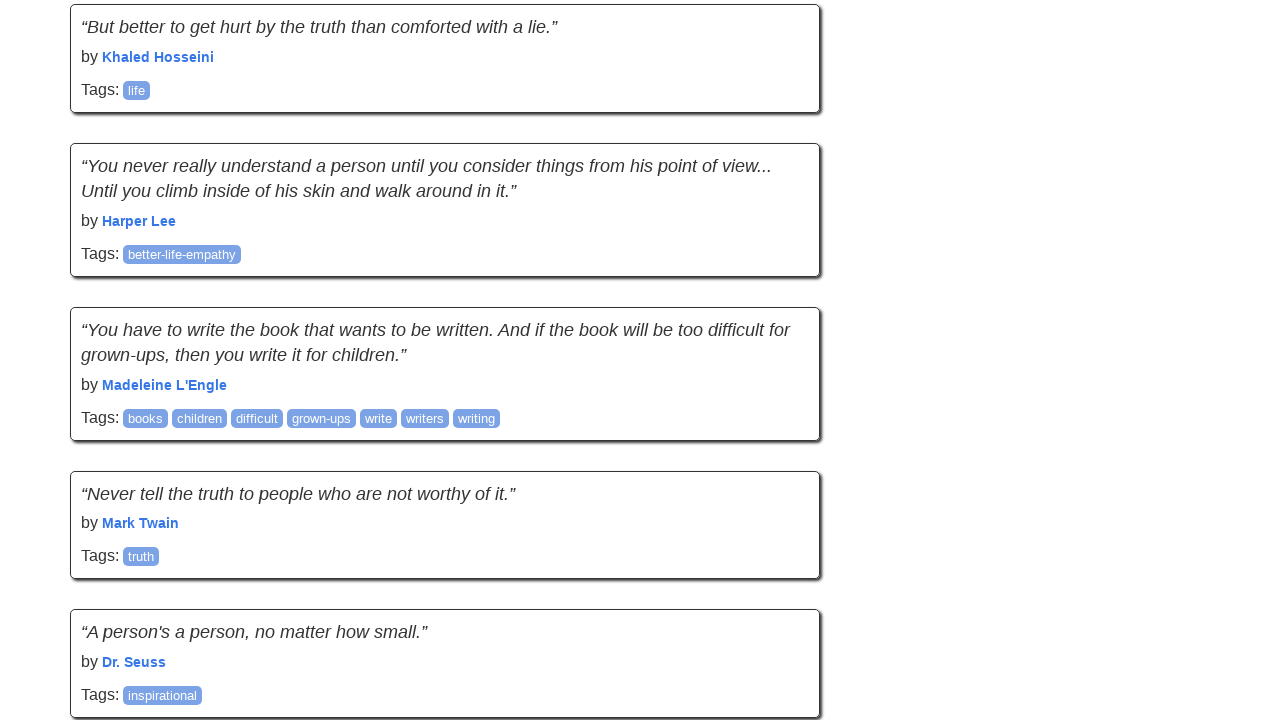

Pressed Space key to scroll down
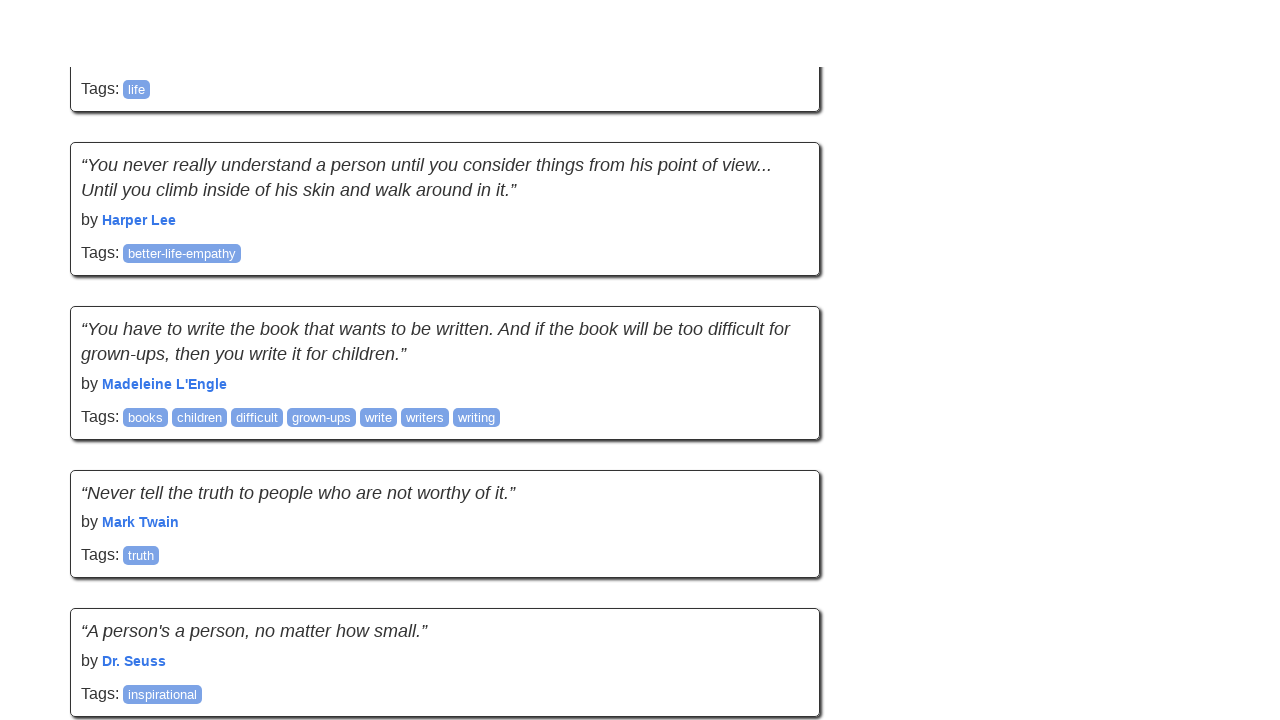

Waited 500ms for content to load
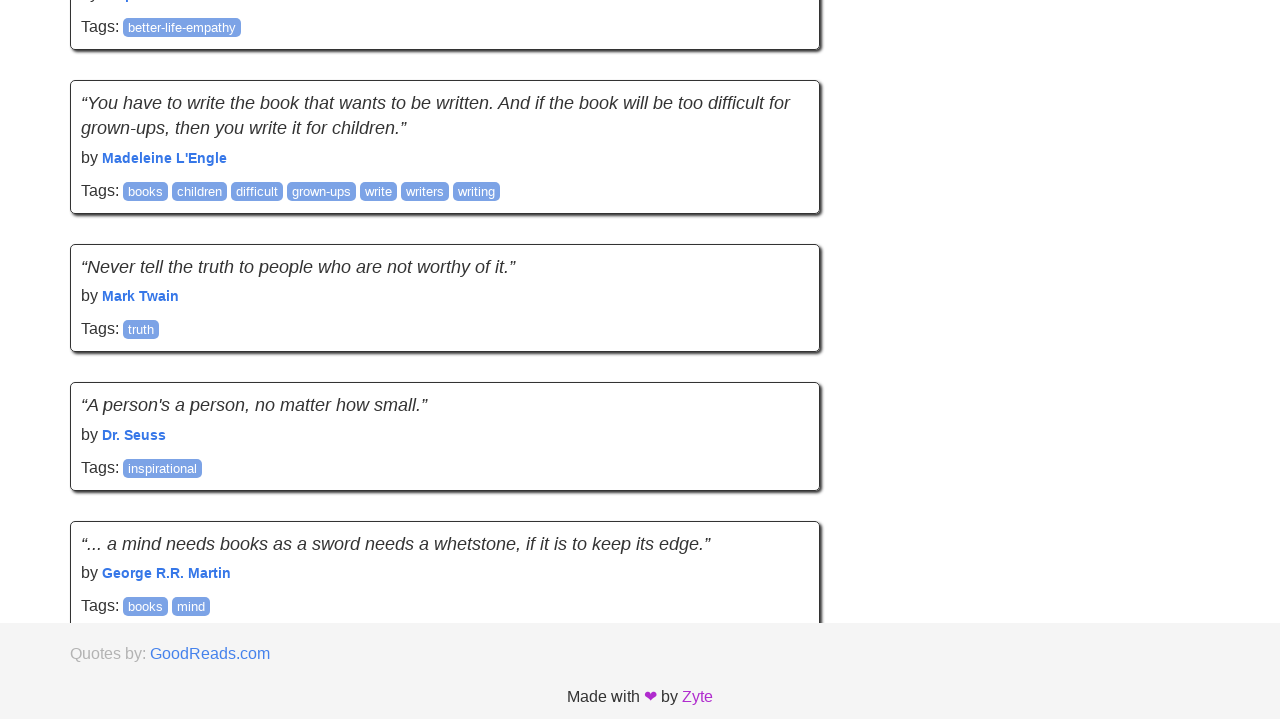

Evaluated page height after scrolling (iteration 10)
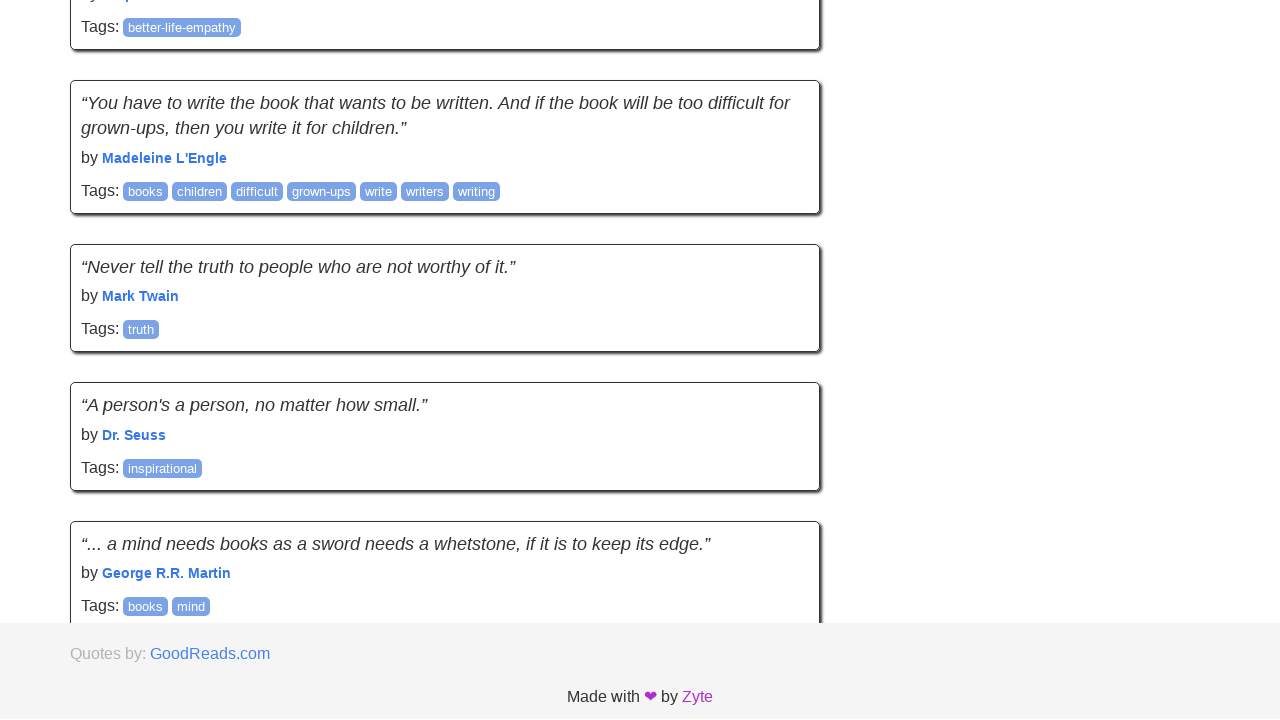

Reached bottom of page - no new content loaded
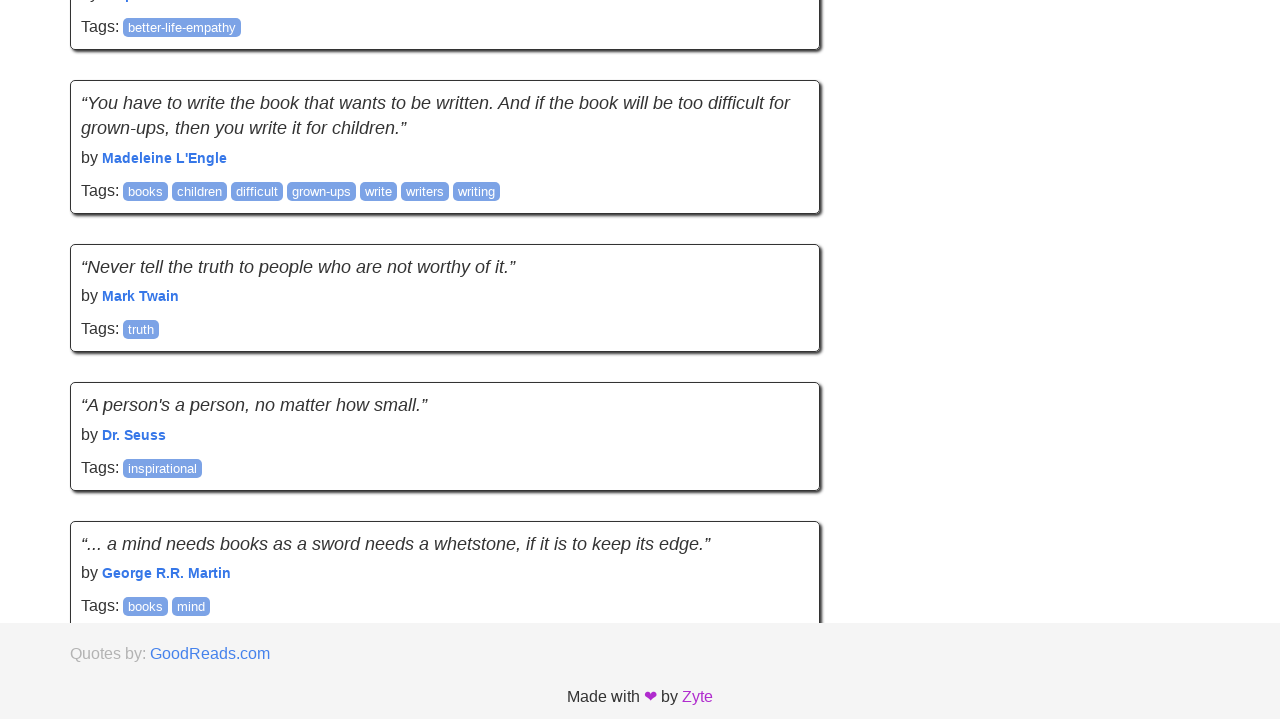

Verified quotes are loaded on the page
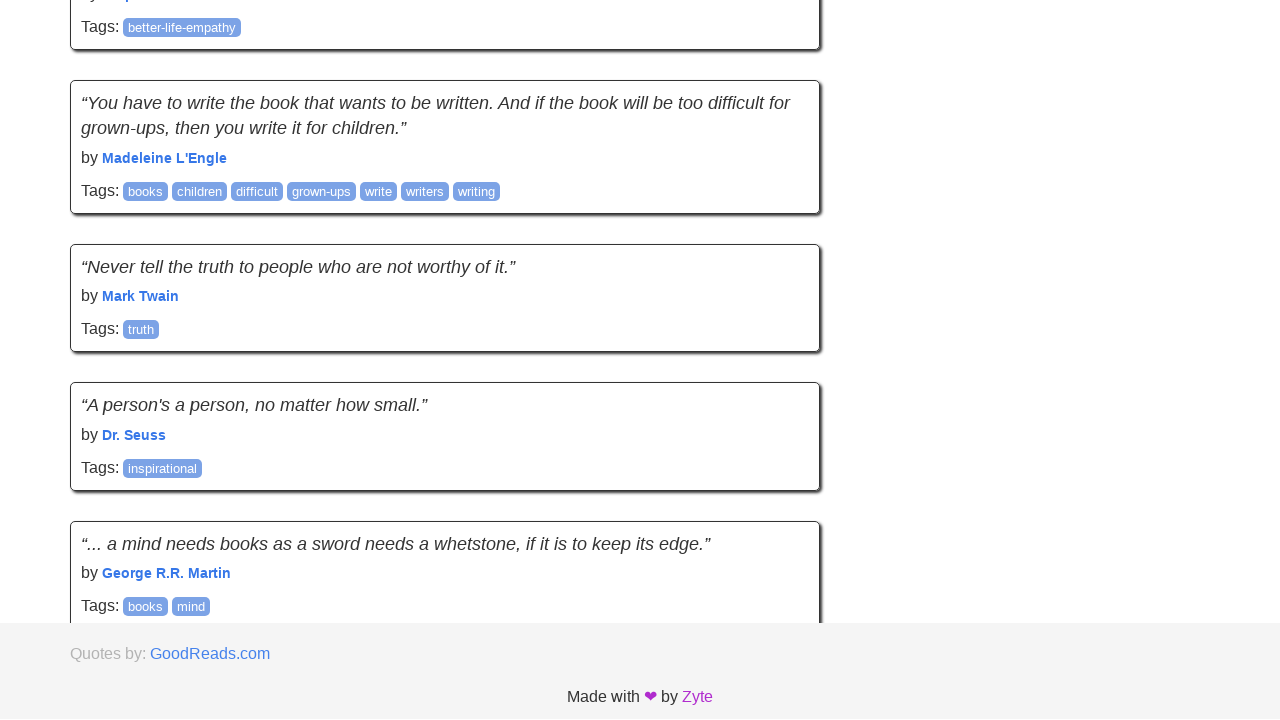

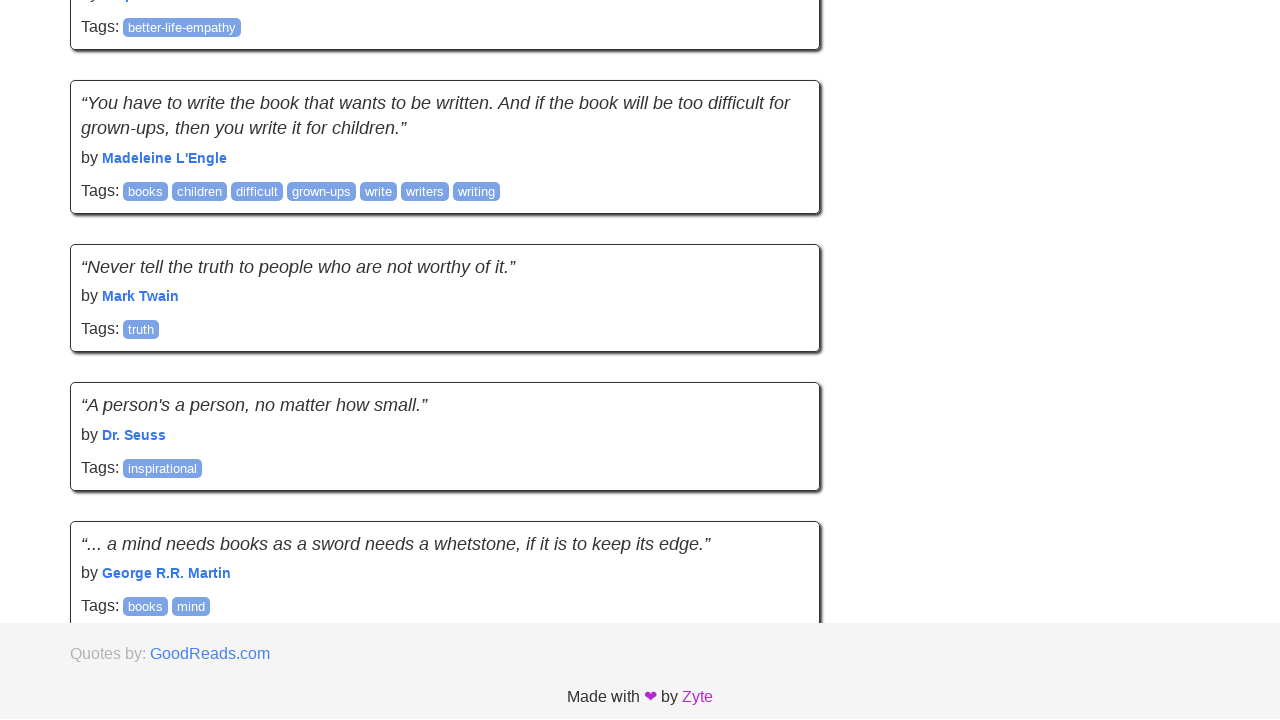